Automates a registration form by filling in personal details, selecting options from dropdowns, checking checkboxes, and selecting languages and skills

Starting URL: https://demo.automationtesting.in/Register.html

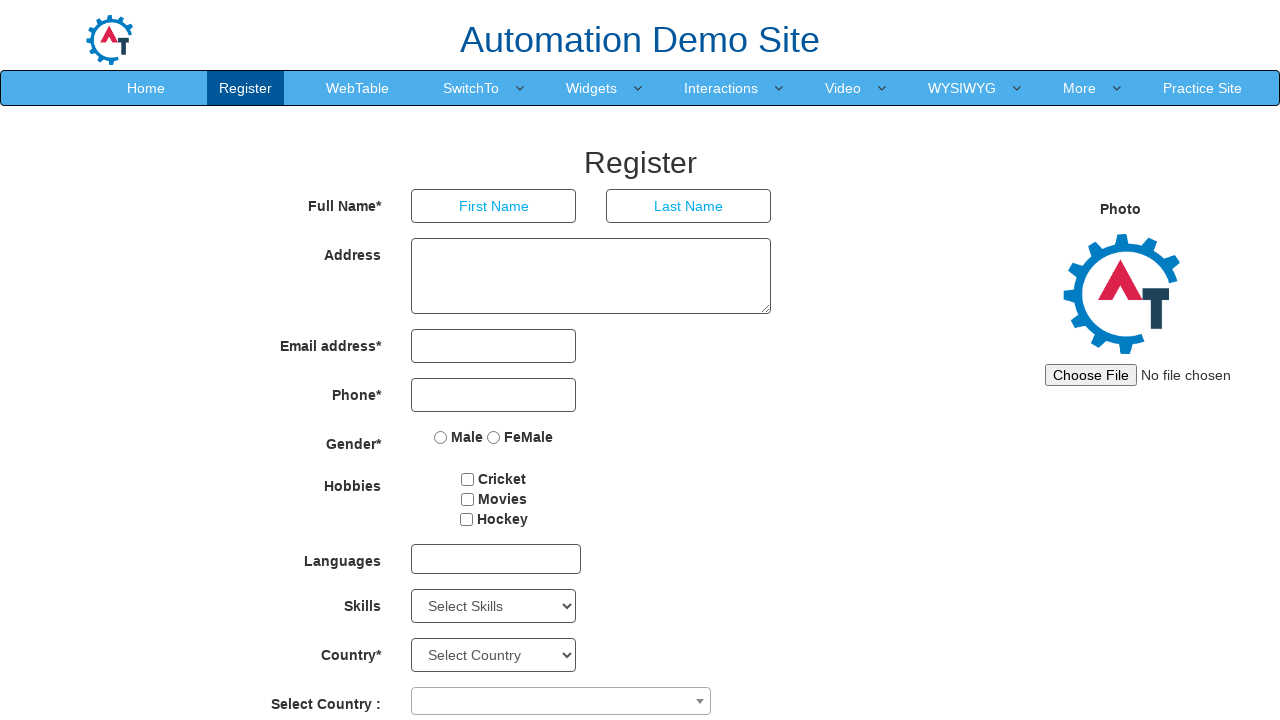

Hovered over SwitchTo menu at (471, 88) on xpath=//a[normalize-space()='SwitchTo']
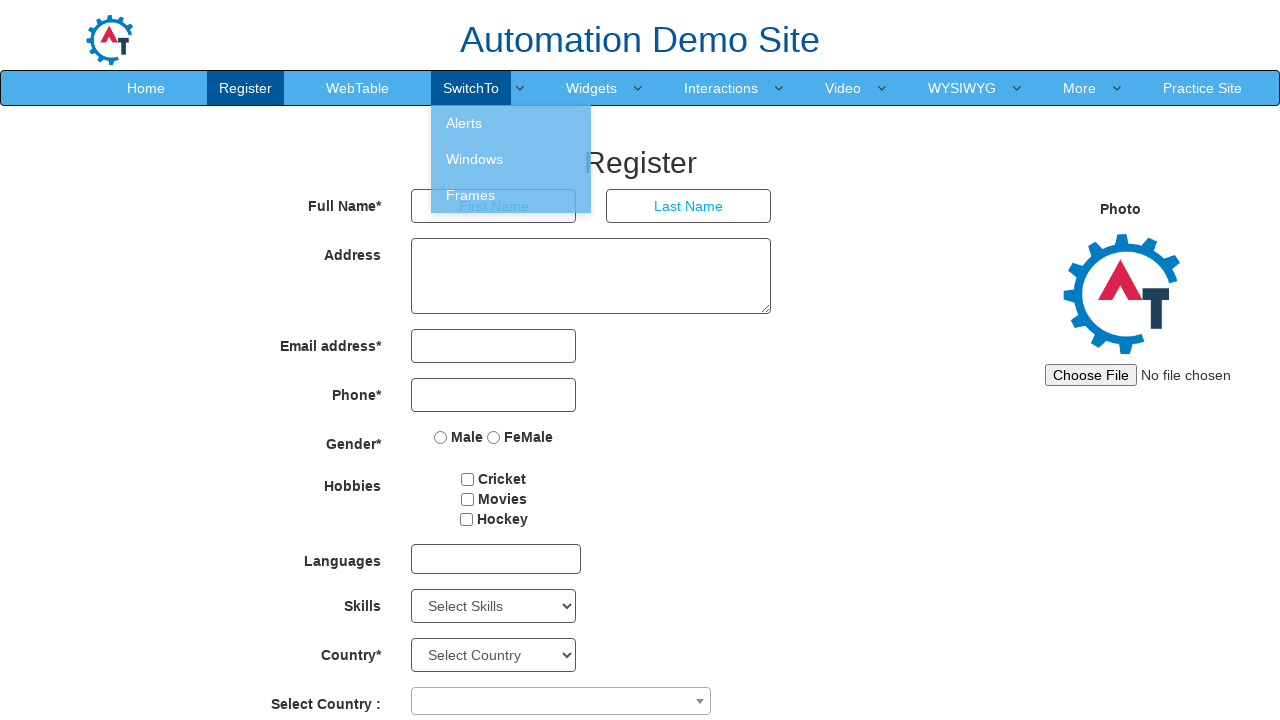

Hovered over Alerts submenu at (511, 123) on xpath=//a[normalize-space()='Alerts']
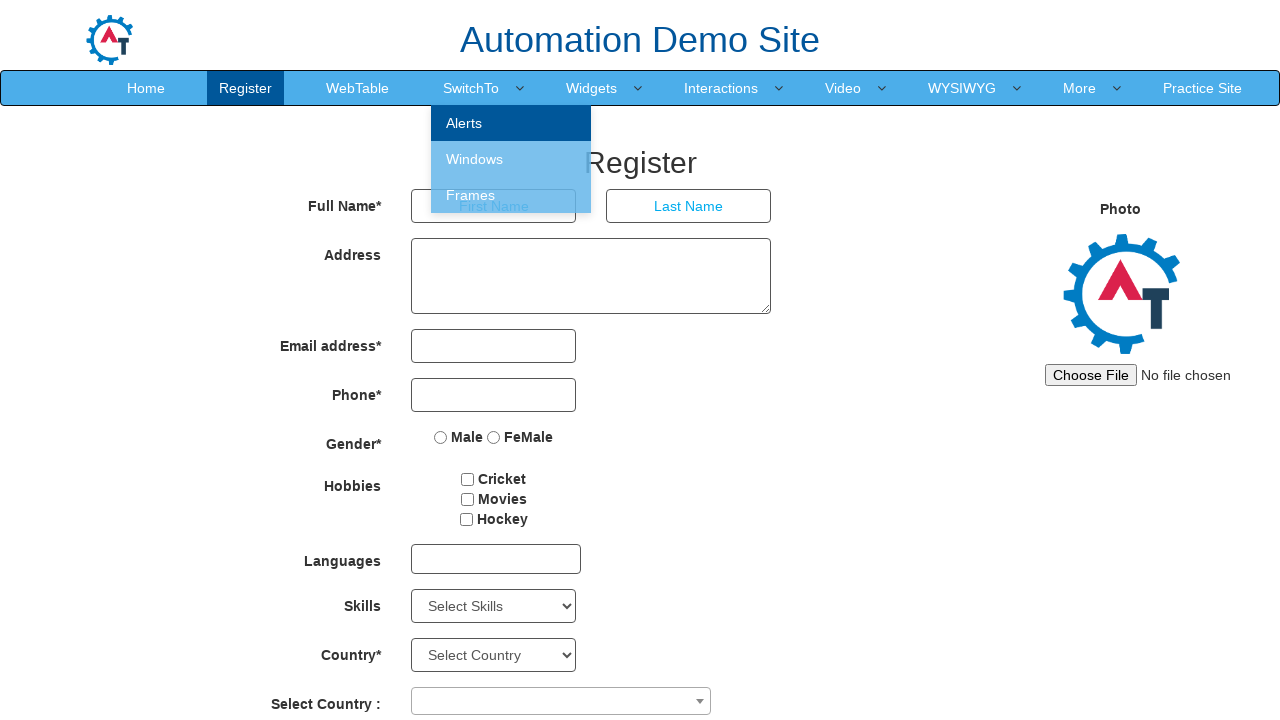

Filled in first name: Ravikanth on //input[@placeholder='First Name']
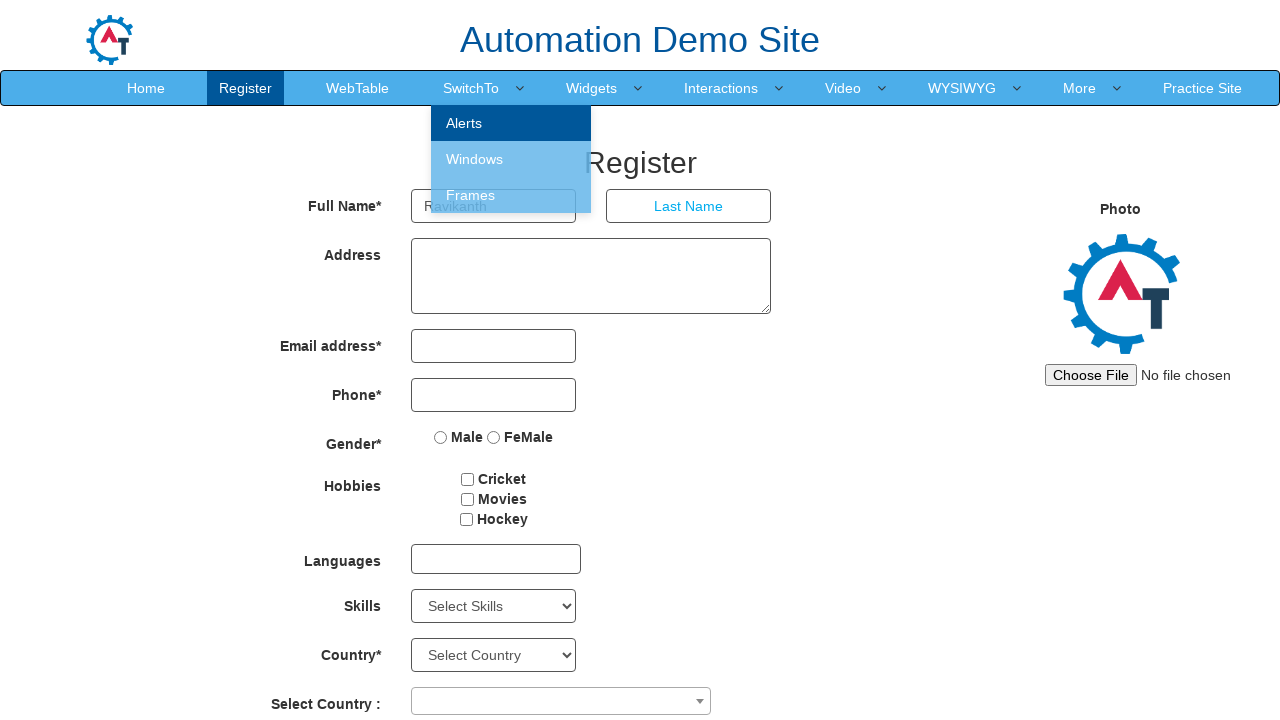

Filled in last name: Chavan on //input[@placeholder='Last Name']
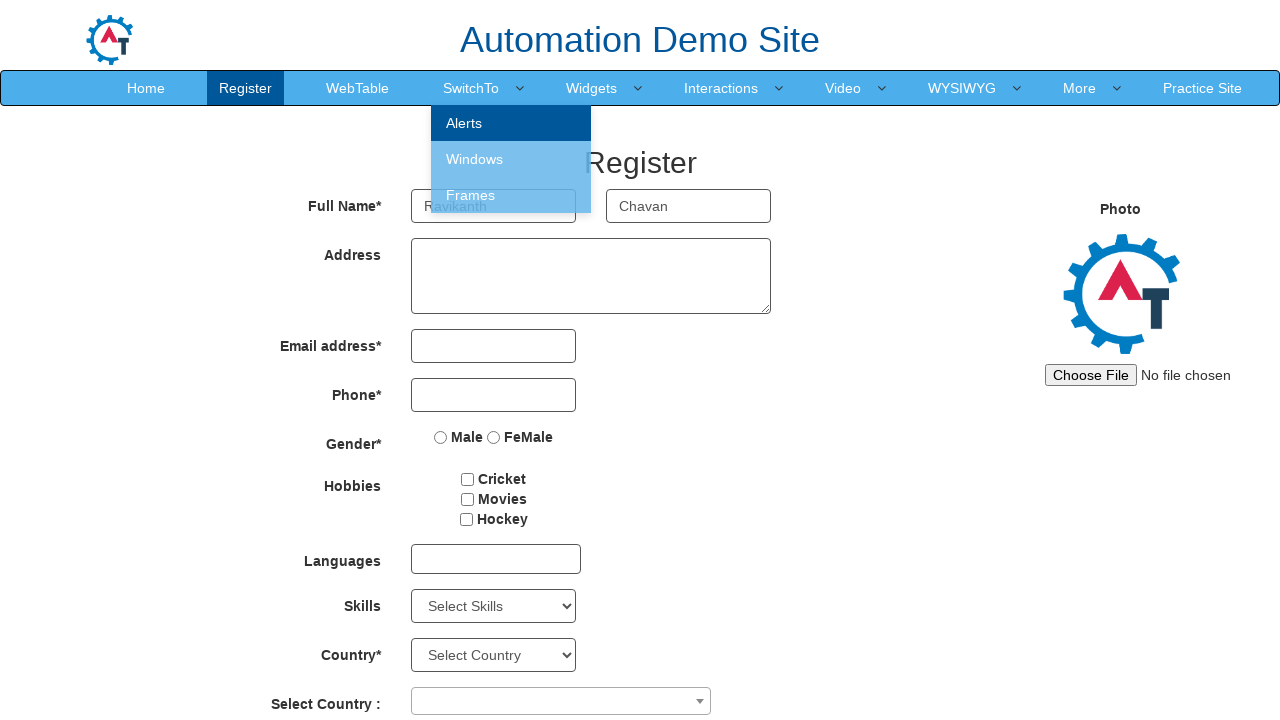

Filled in address: California on //textarea[@class='form-control ng-pristine ng-untouched ng-valid']
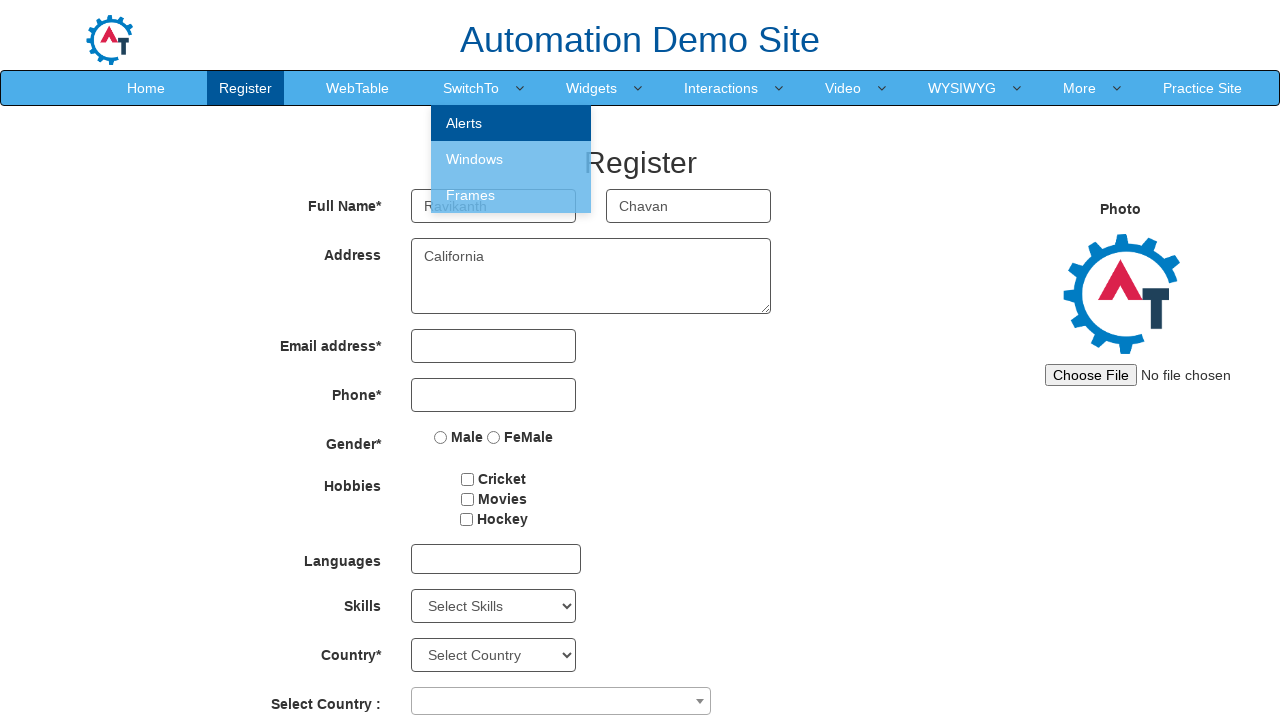

Scrolled down 800 pixels to reveal more form fields
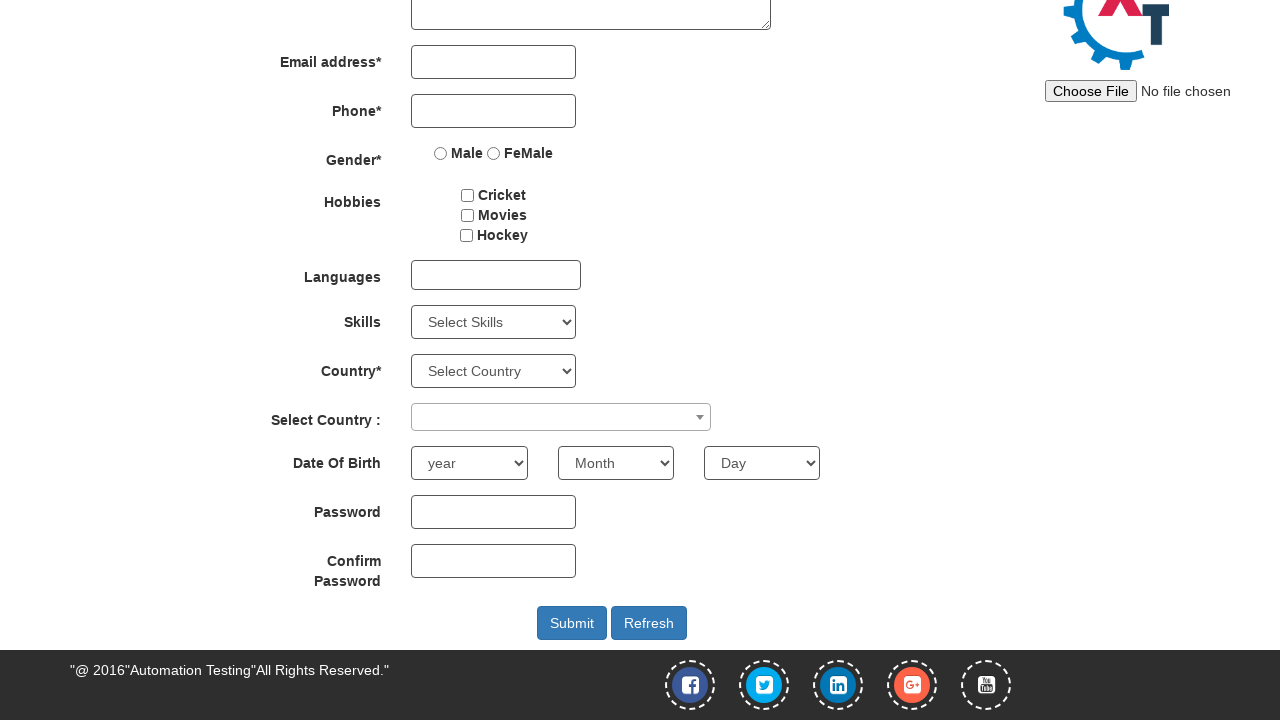

Filled in email address: BarackObama@gmail.com on //div[@id='eid']/input
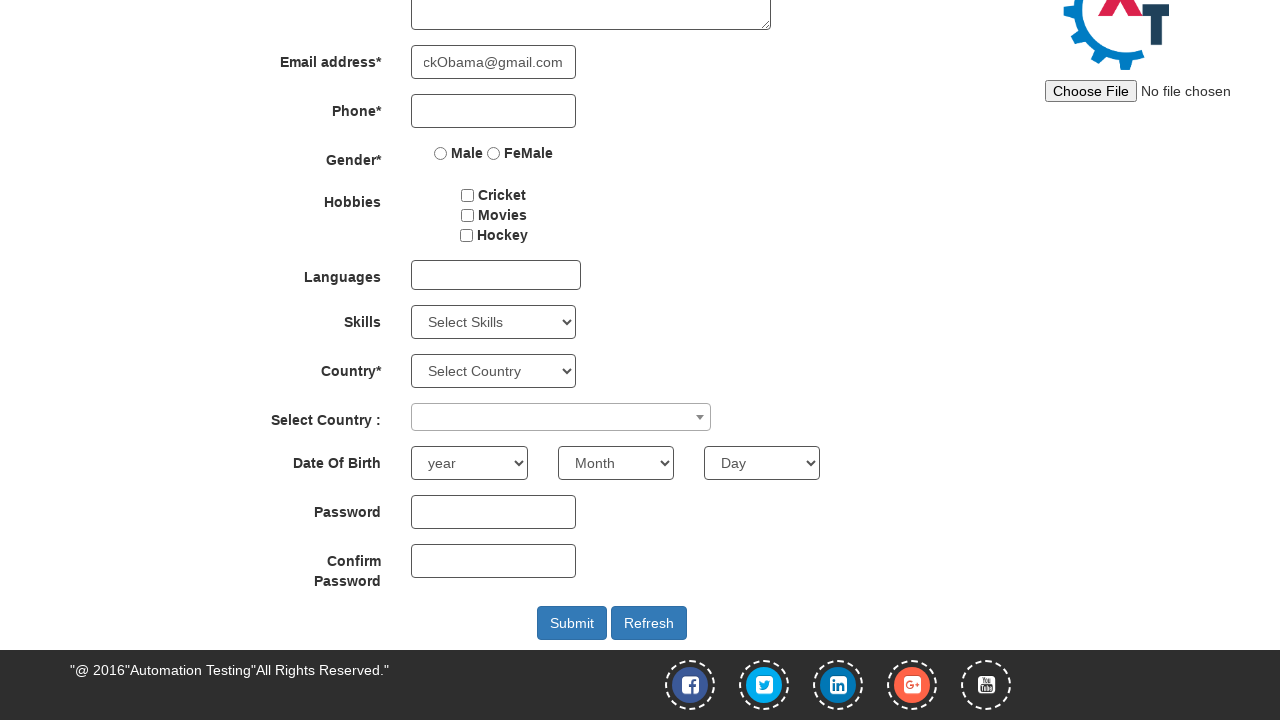

Filled in phone number: 773367382 on //input[@type='tel']
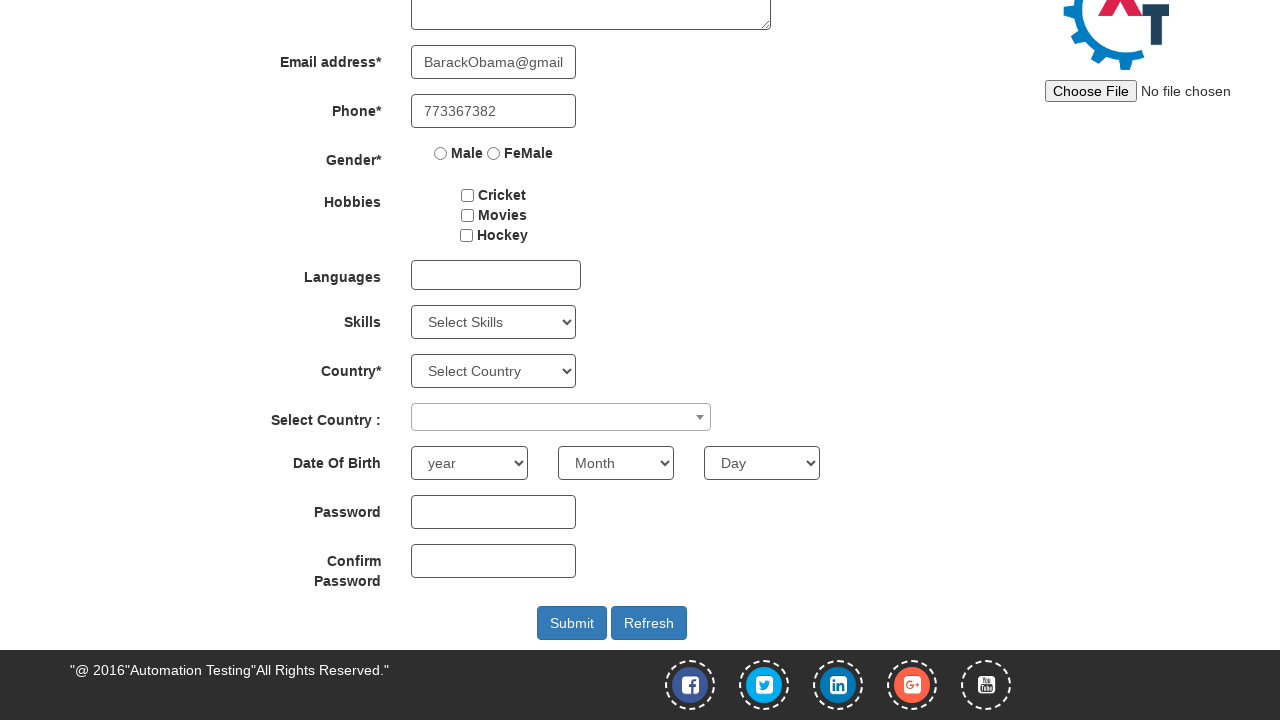

Selected Male gender at (441, 153) on xpath=//input[@value='Male']
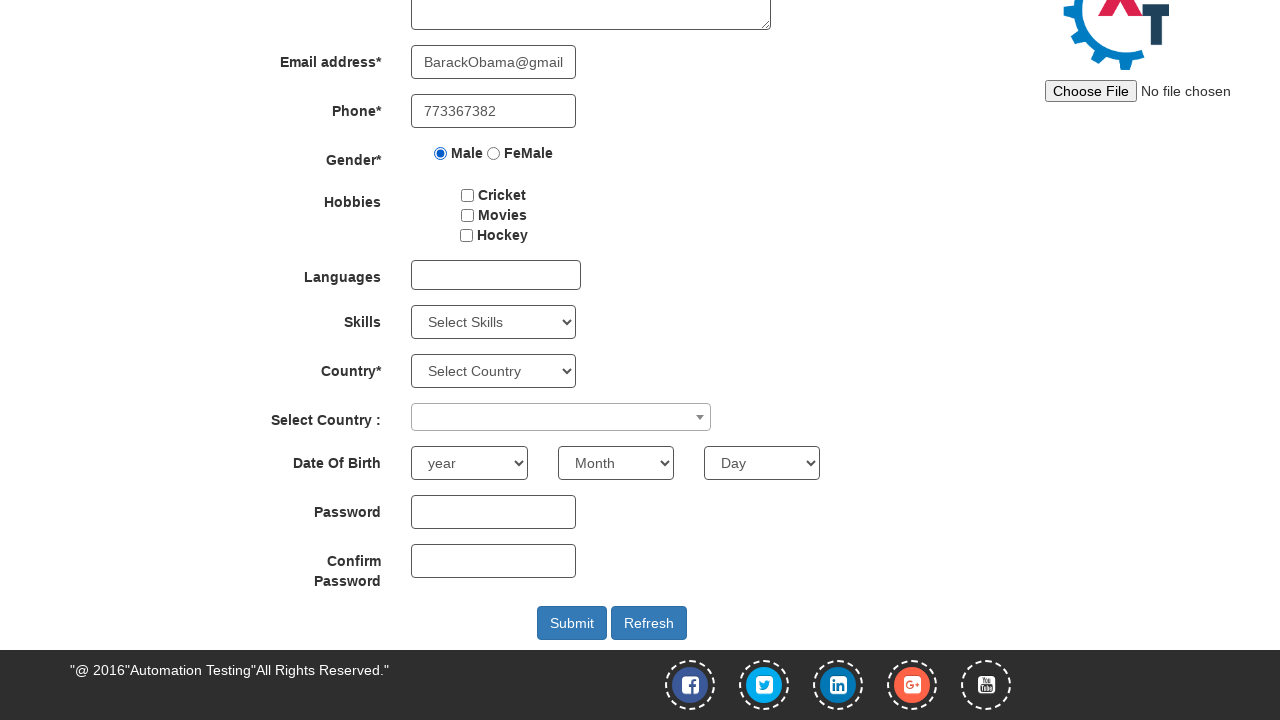

Checked hobby checkbox 1 at (468, 195) on xpath=//div/input[@type='checkbox'] >> nth=0
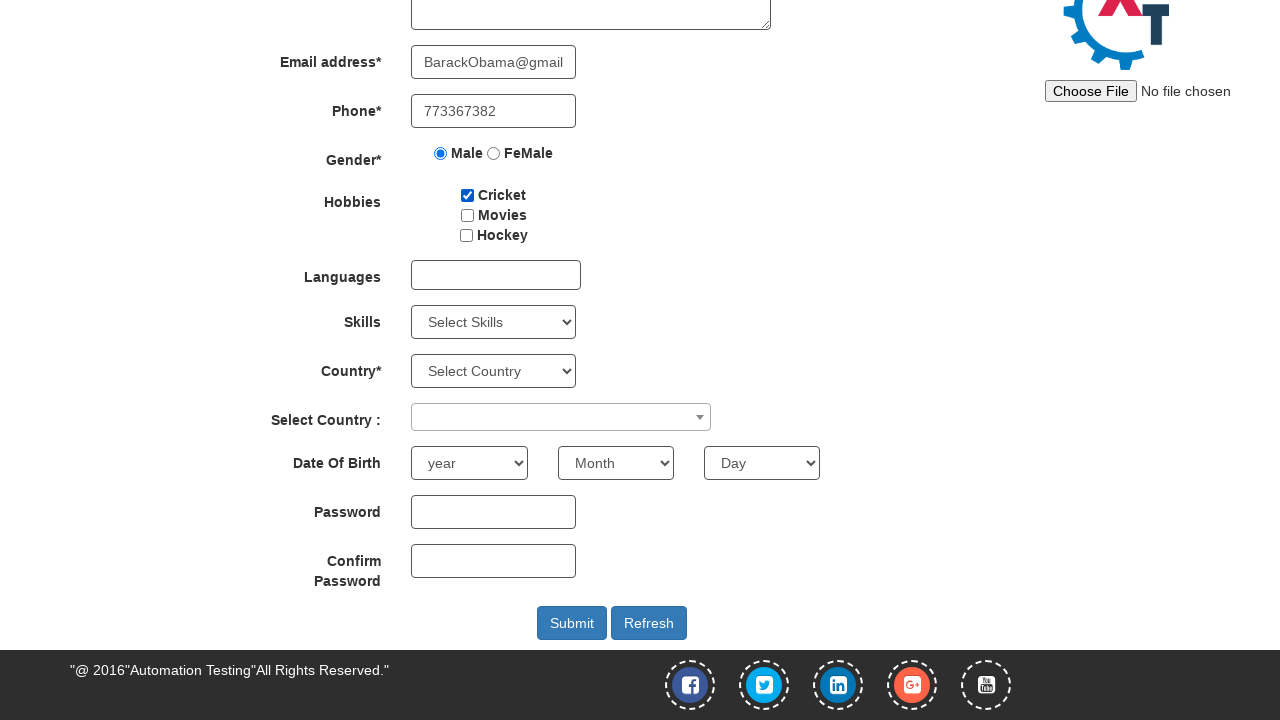

Checked hobby checkbox 2 at (467, 215) on xpath=//div/input[@type='checkbox'] >> nth=1
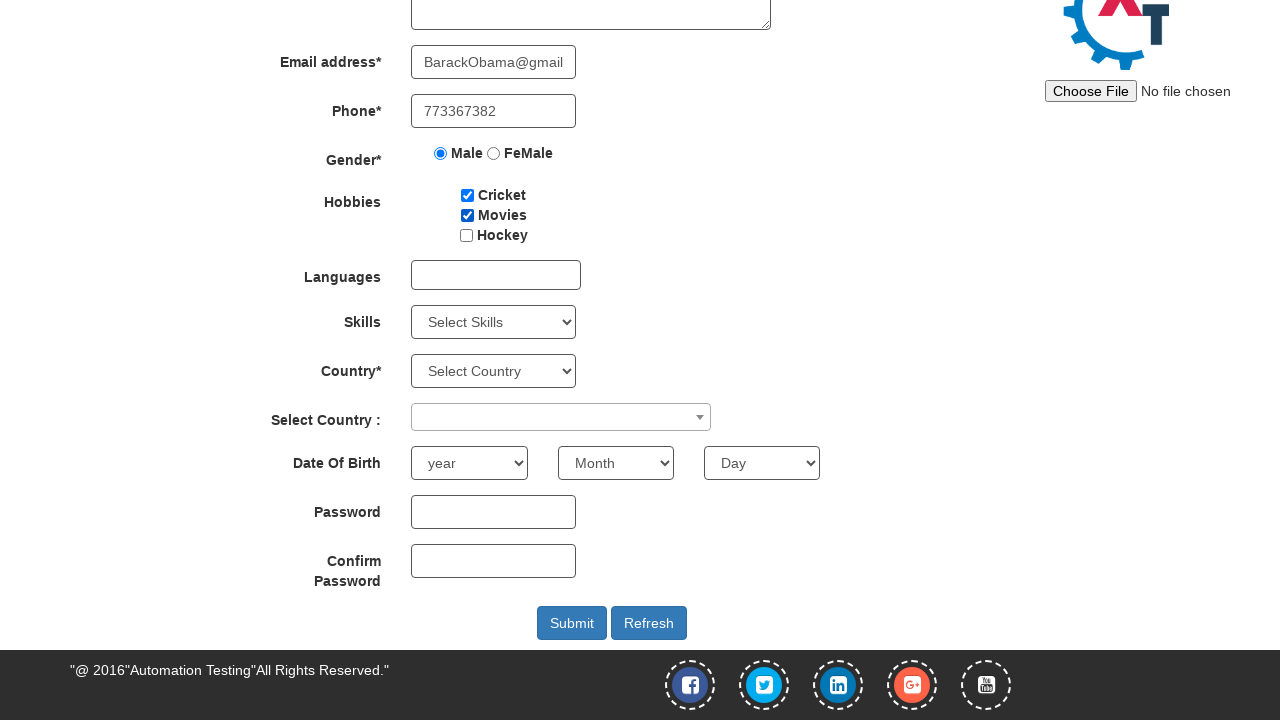

Opened languages dropdown at (496, 275) on xpath=//div[@id='msdd']
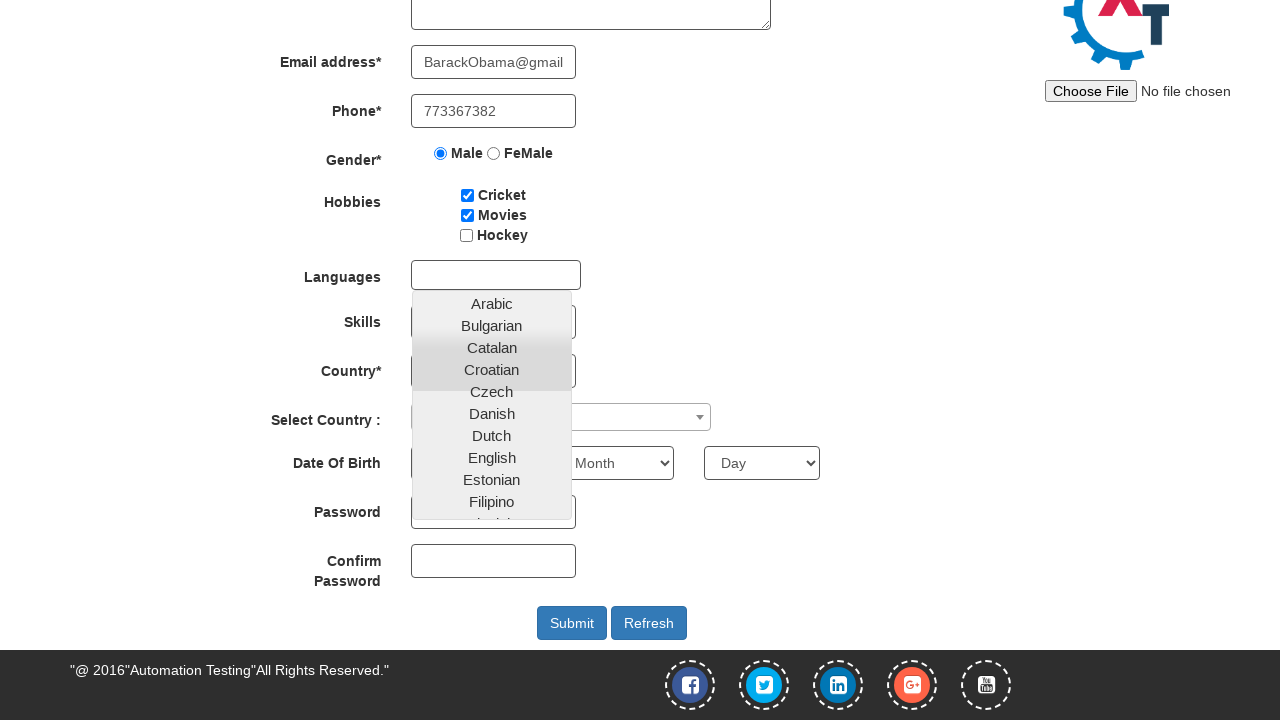

Selected a language from the dropdown at (492, 304) on xpath=//section[@id='section']//li >> nth=0
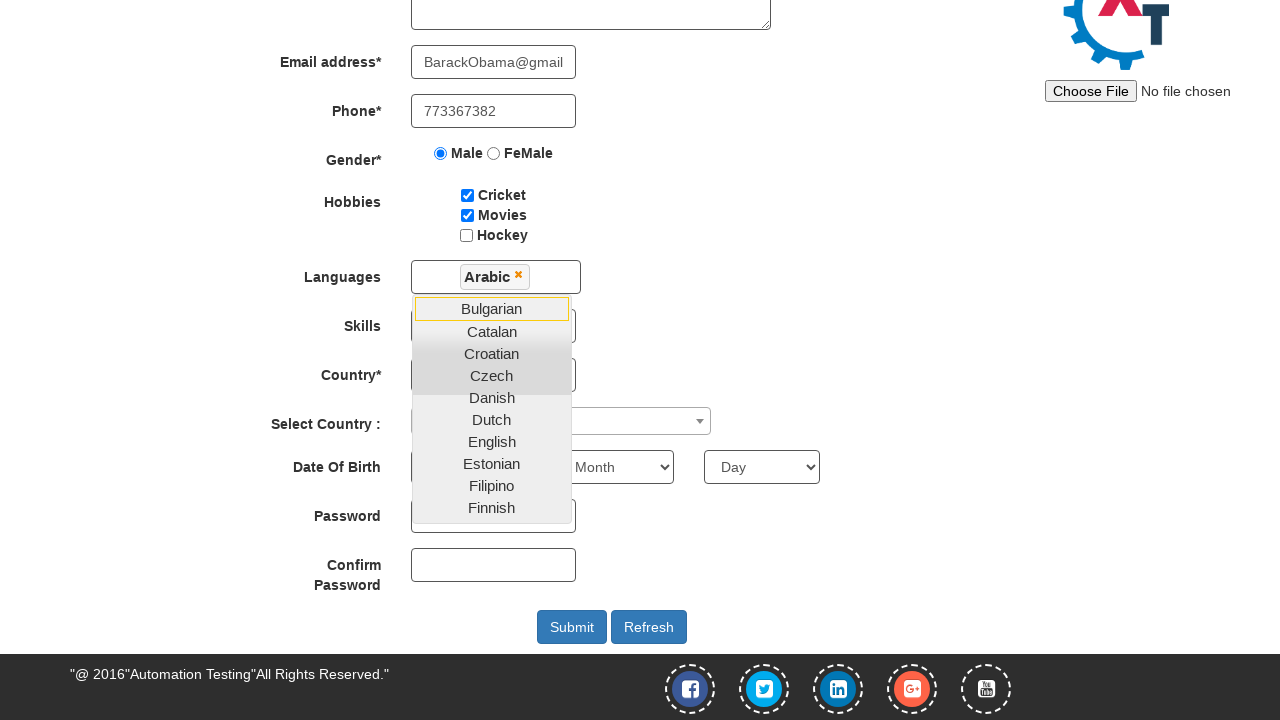

Selected a language from the dropdown at (492, 309) on xpath=//section[@id='section']//li >> nth=1
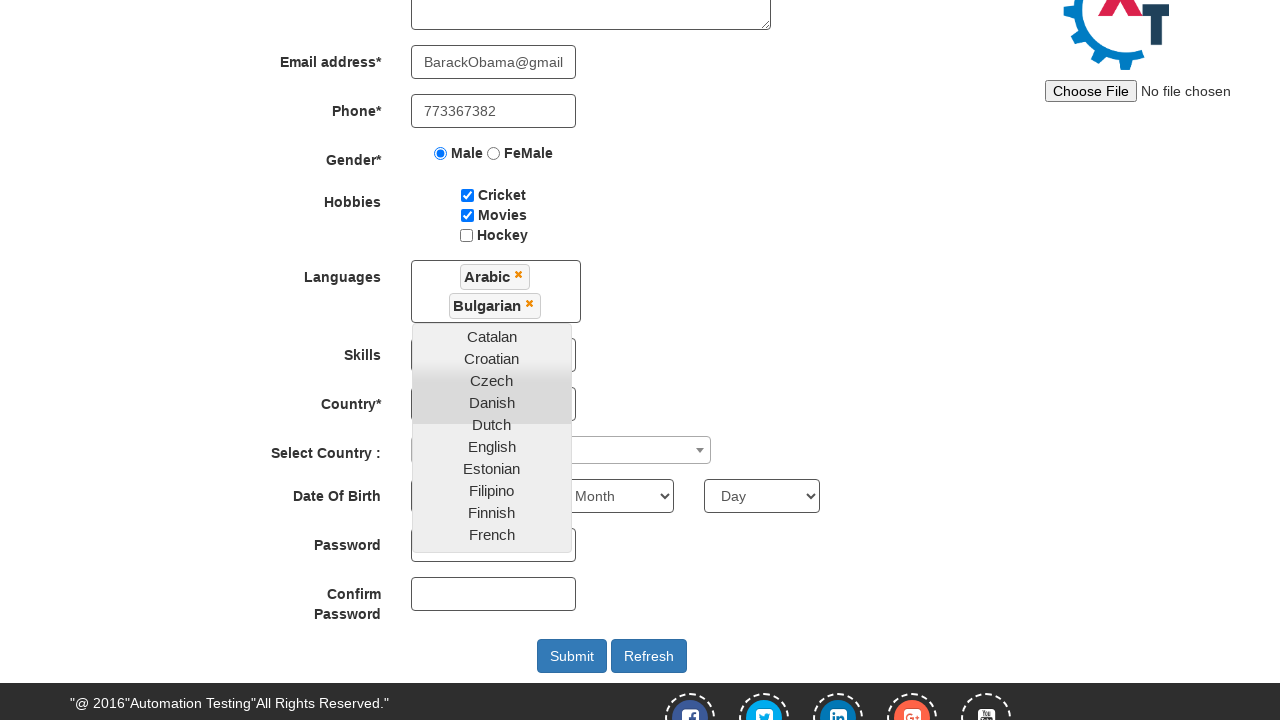

Selected a language from the dropdown at (492, 337) on xpath=//section[@id='section']//li >> nth=2
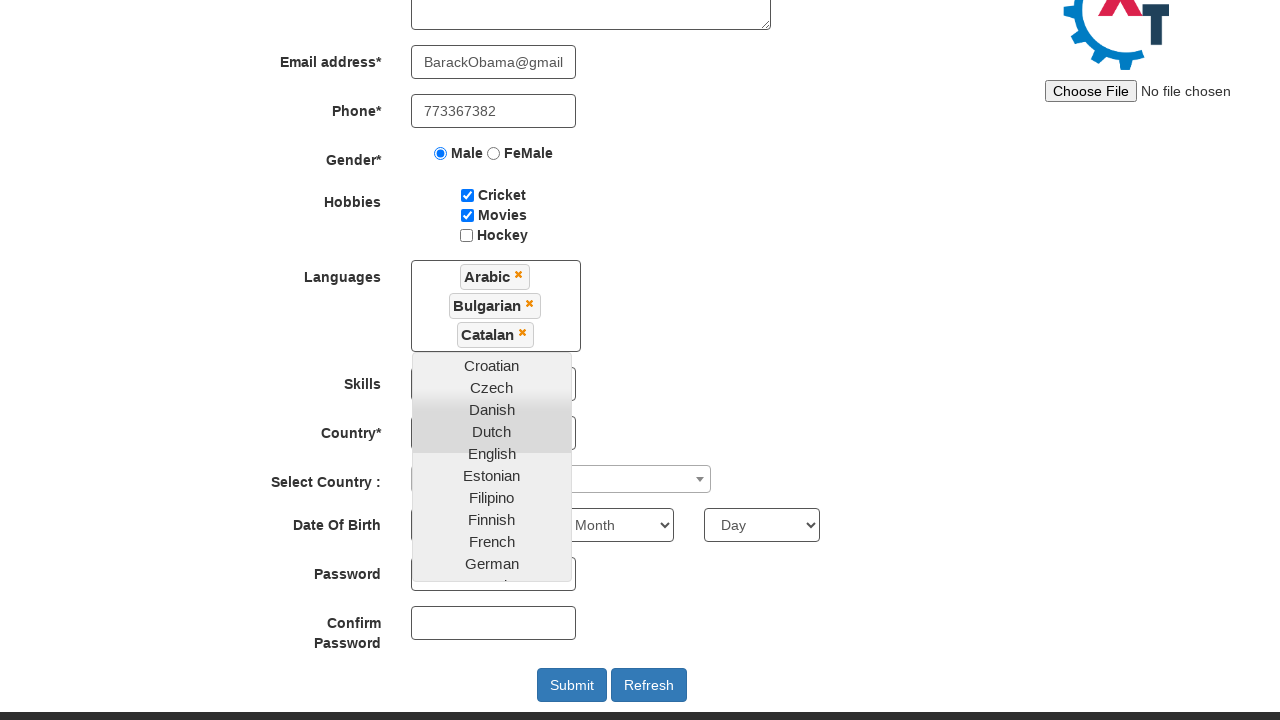

Selected a language from the dropdown at (492, 366) on xpath=//section[@id='section']//li >> nth=3
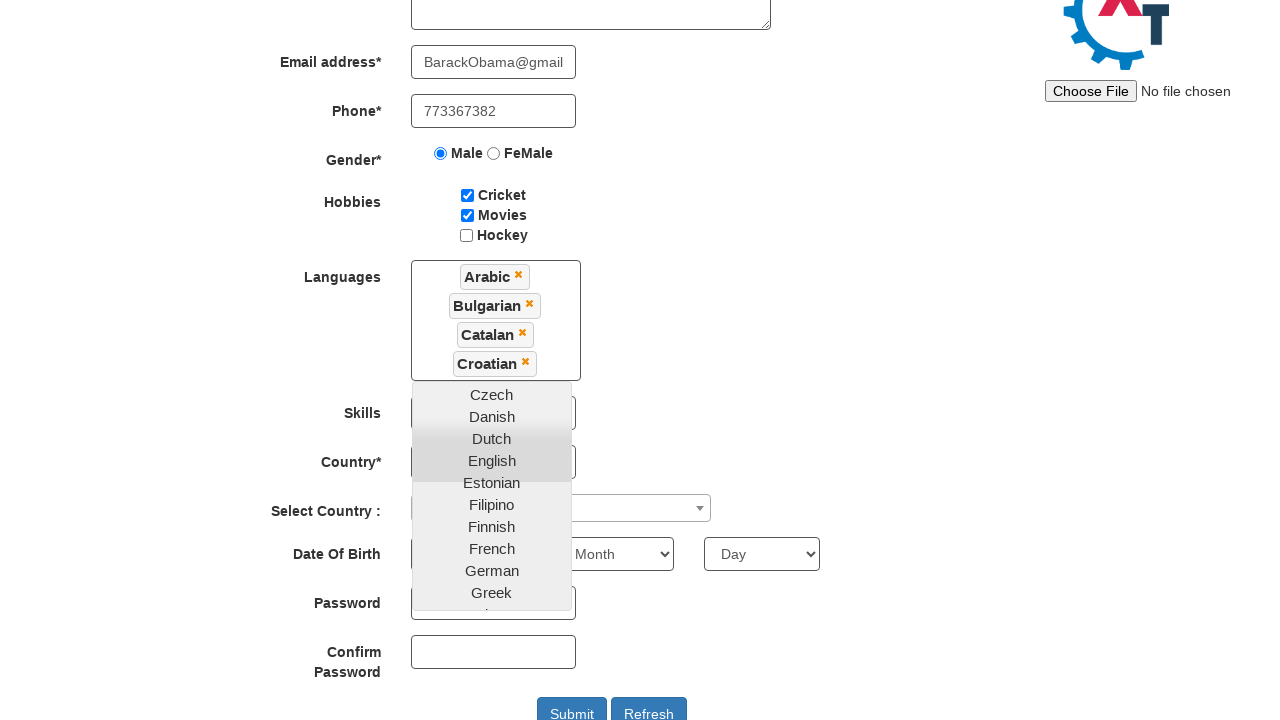

Selected a language from the dropdown at (492, 395) on xpath=//section[@id='section']//li >> nth=4
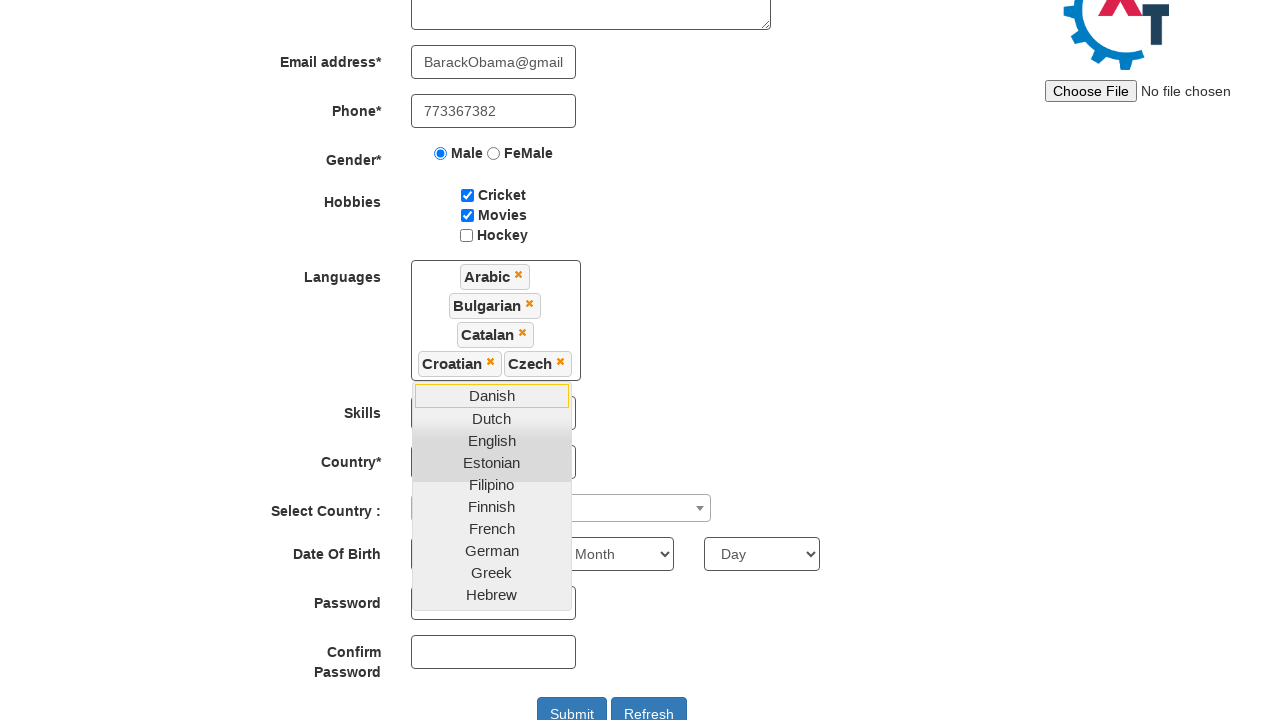

Selected a language from the dropdown at (492, 396) on xpath=//section[@id='section']//li >> nth=5
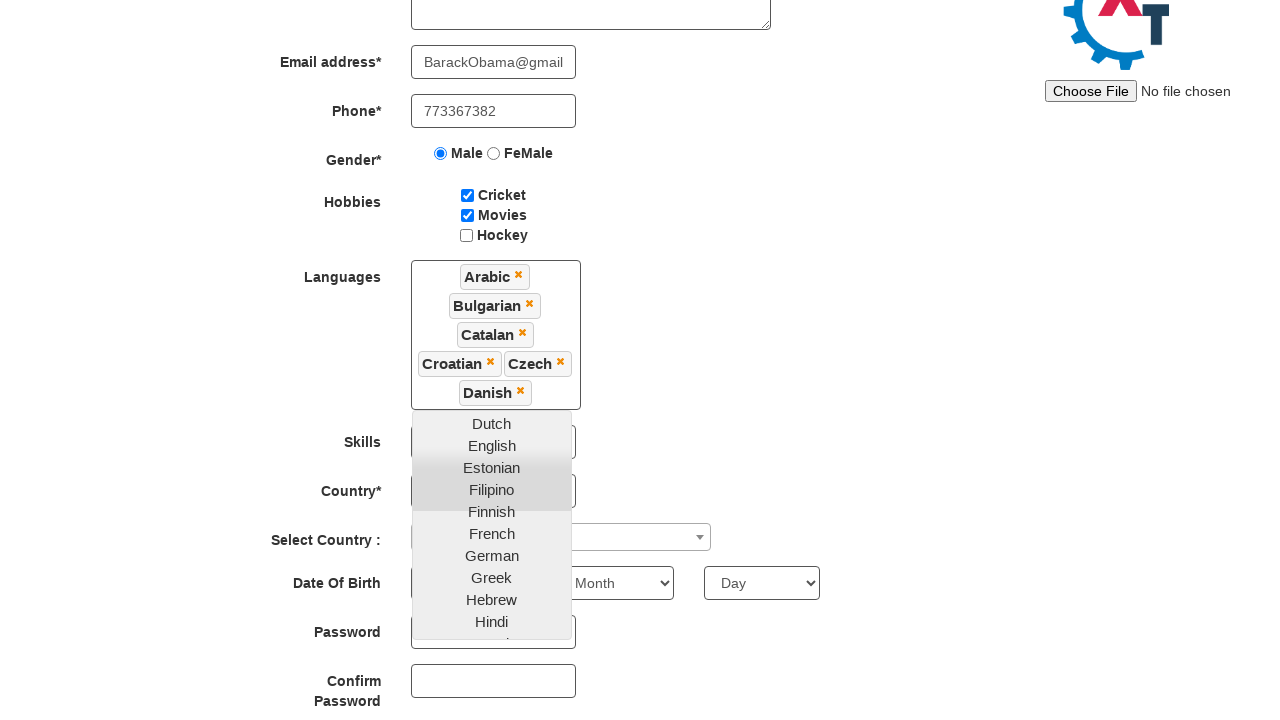

Selected a language from the dropdown at (492, 424) on xpath=//section[@id='section']//li >> nth=6
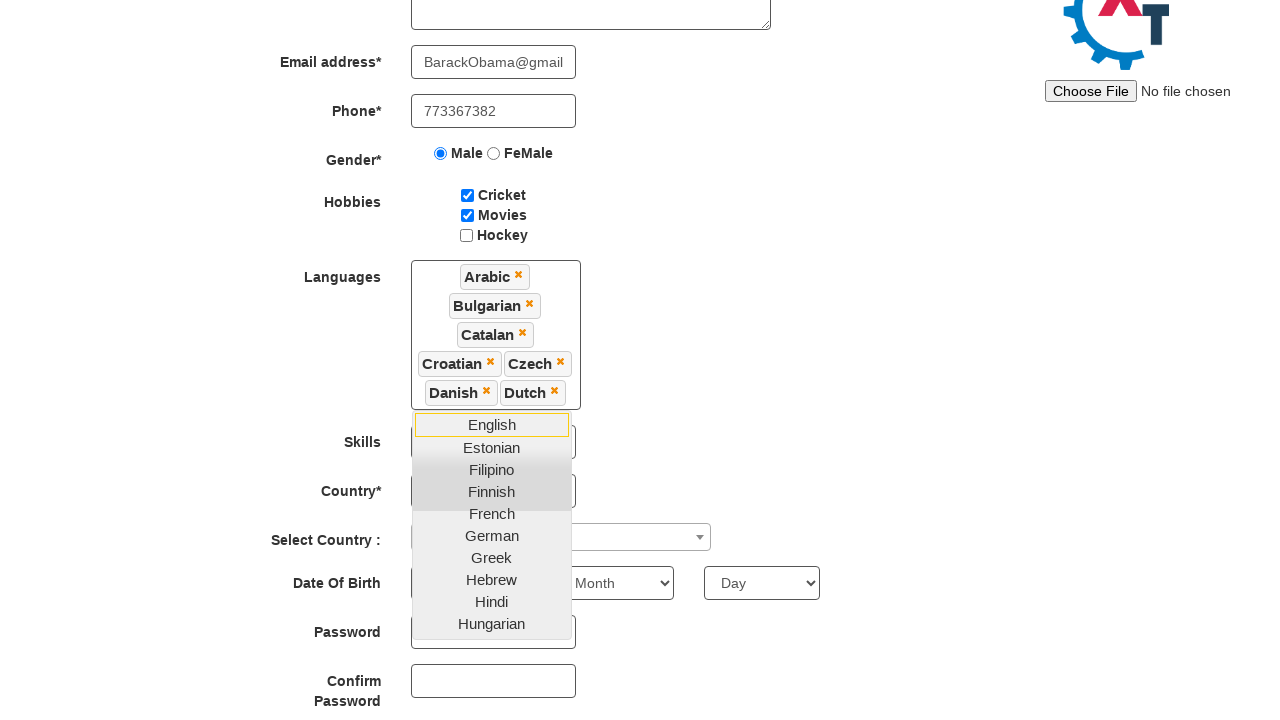

Selected a language from the dropdown at (492, 425) on xpath=//section[@id='section']//li >> nth=7
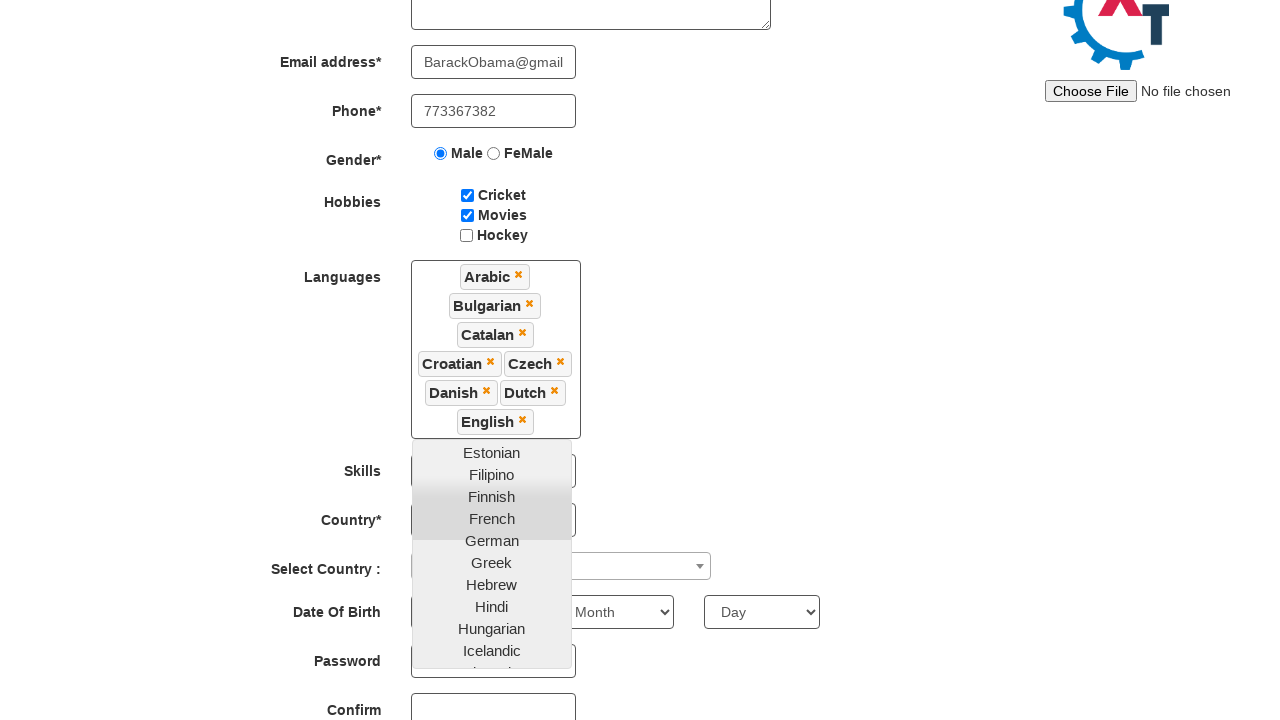

Selected a language from the dropdown at (492, 453) on xpath=//section[@id='section']//li >> nth=8
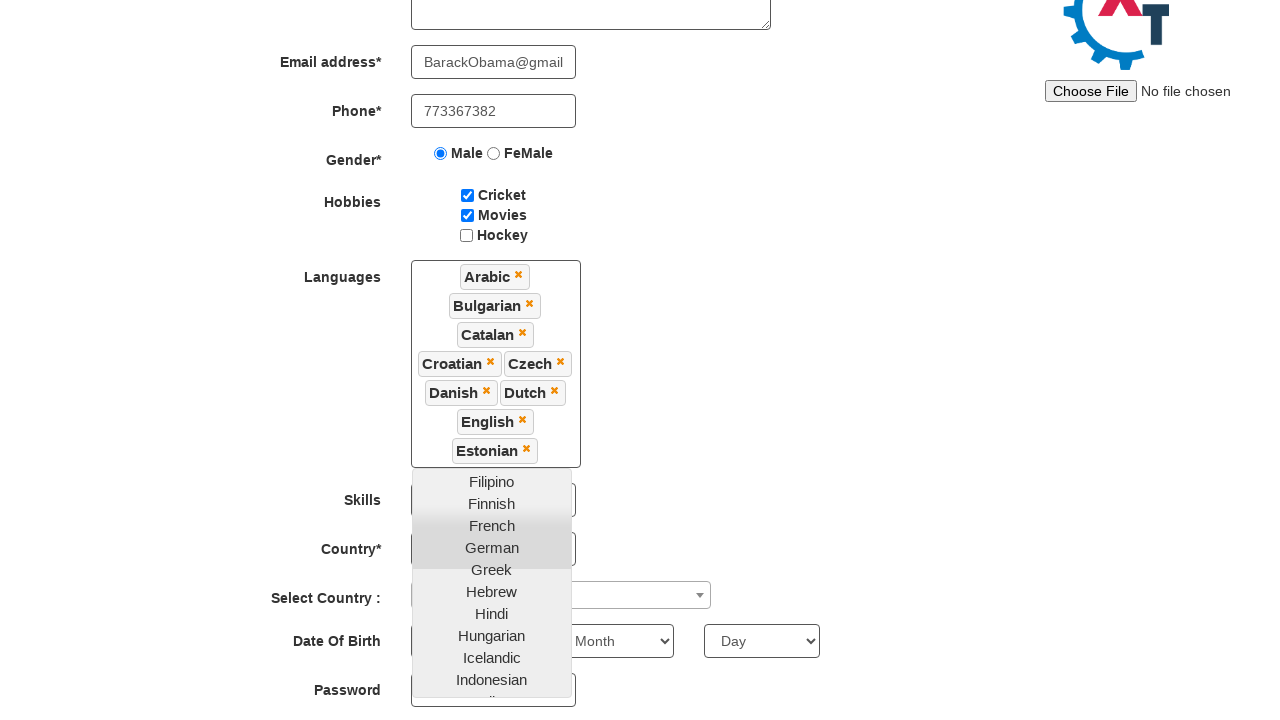

Selected a language from the dropdown at (492, 482) on xpath=//section[@id='section']//li >> nth=9
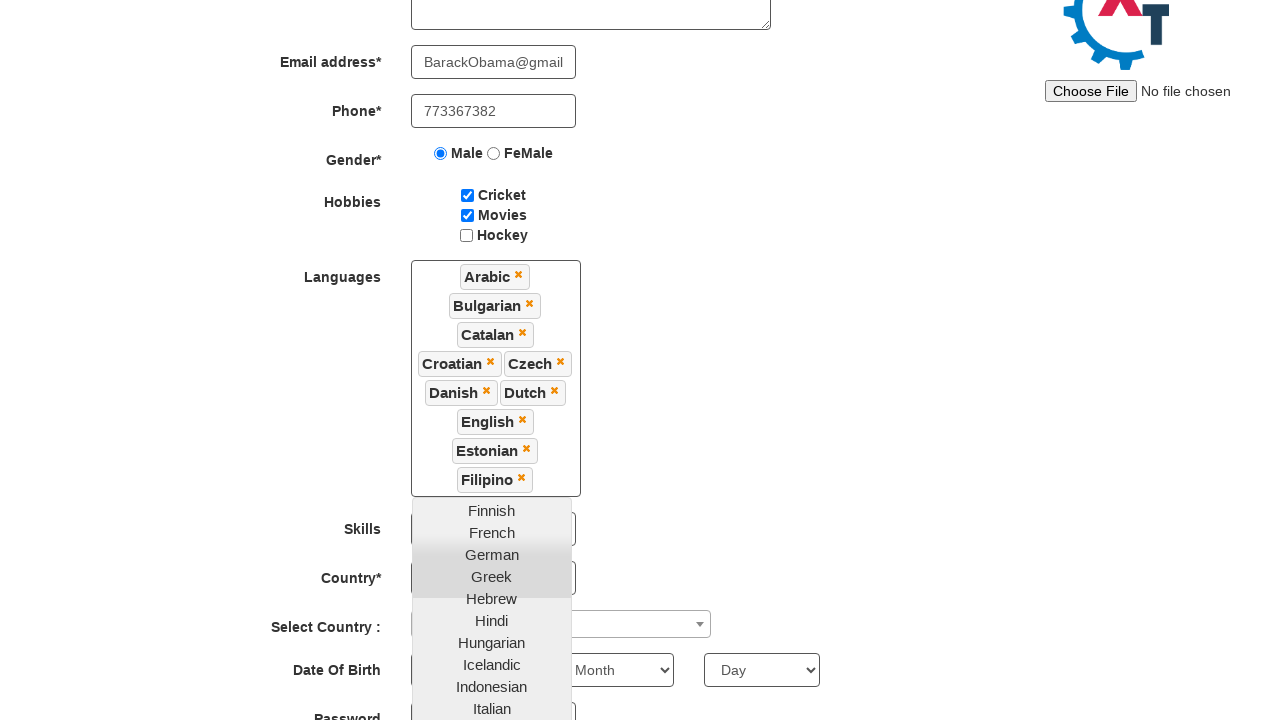

Selected a language from the dropdown at (492, 511) on xpath=//section[@id='section']//li >> nth=10
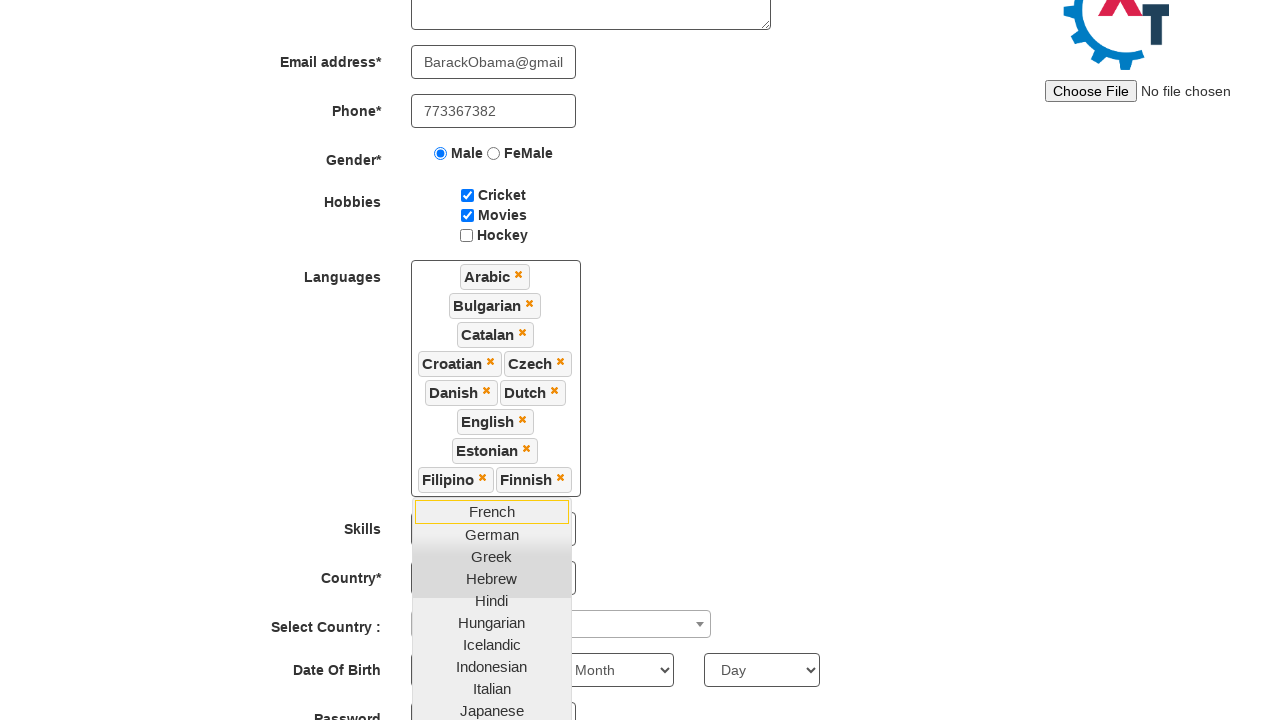

Selected a language from the dropdown at (492, 512) on xpath=//section[@id='section']//li >> nth=11
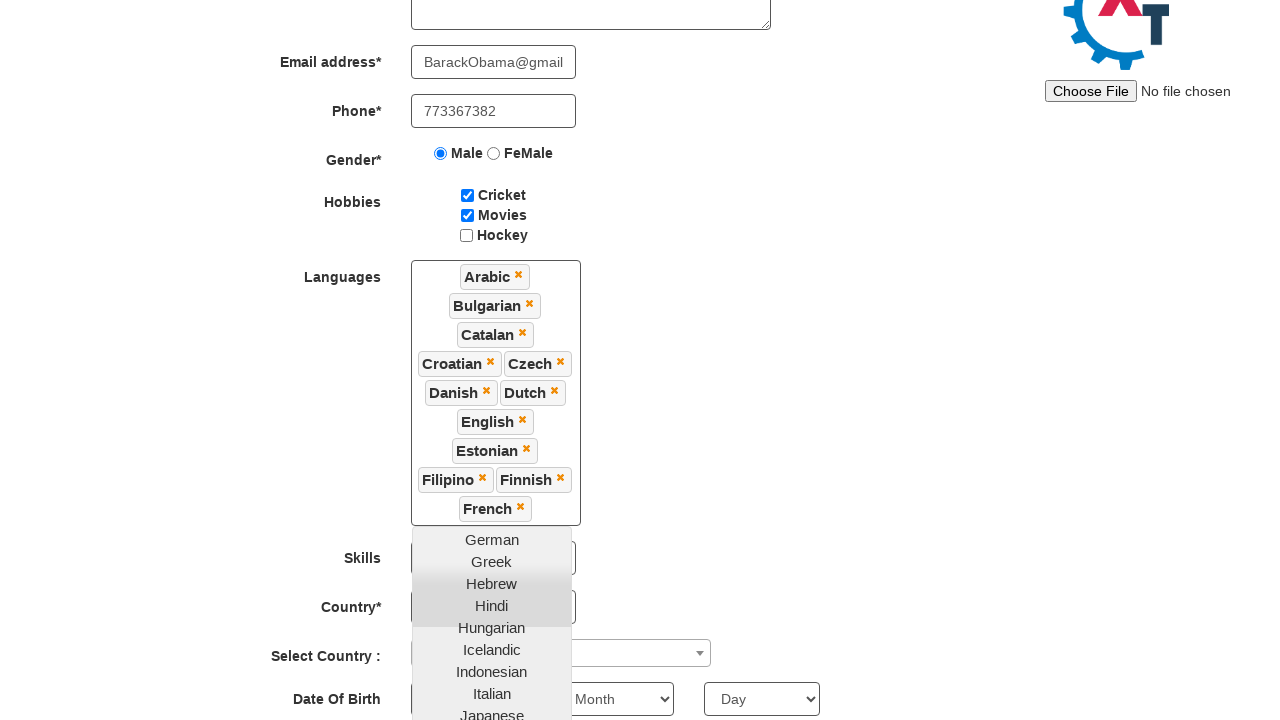

Selected a language from the dropdown at (492, 540) on xpath=//section[@id='section']//li >> nth=12
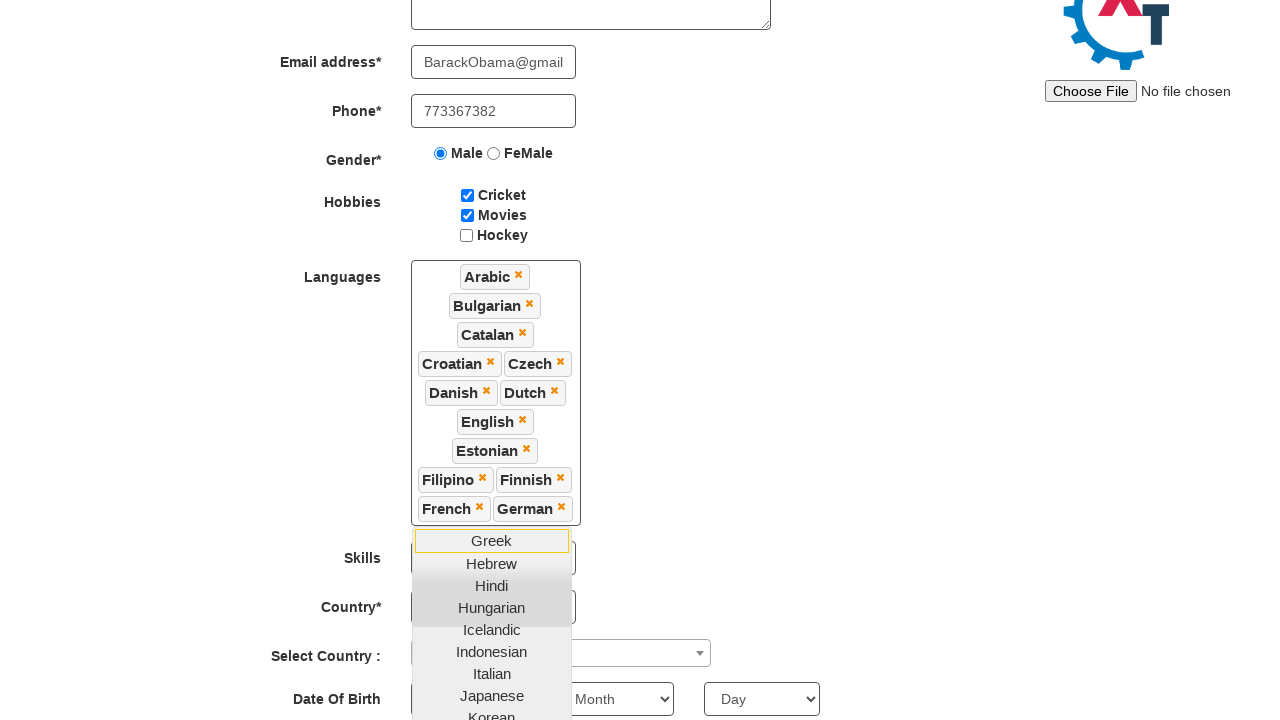

Selected a language from the dropdown at (492, 541) on xpath=//section[@id='section']//li >> nth=13
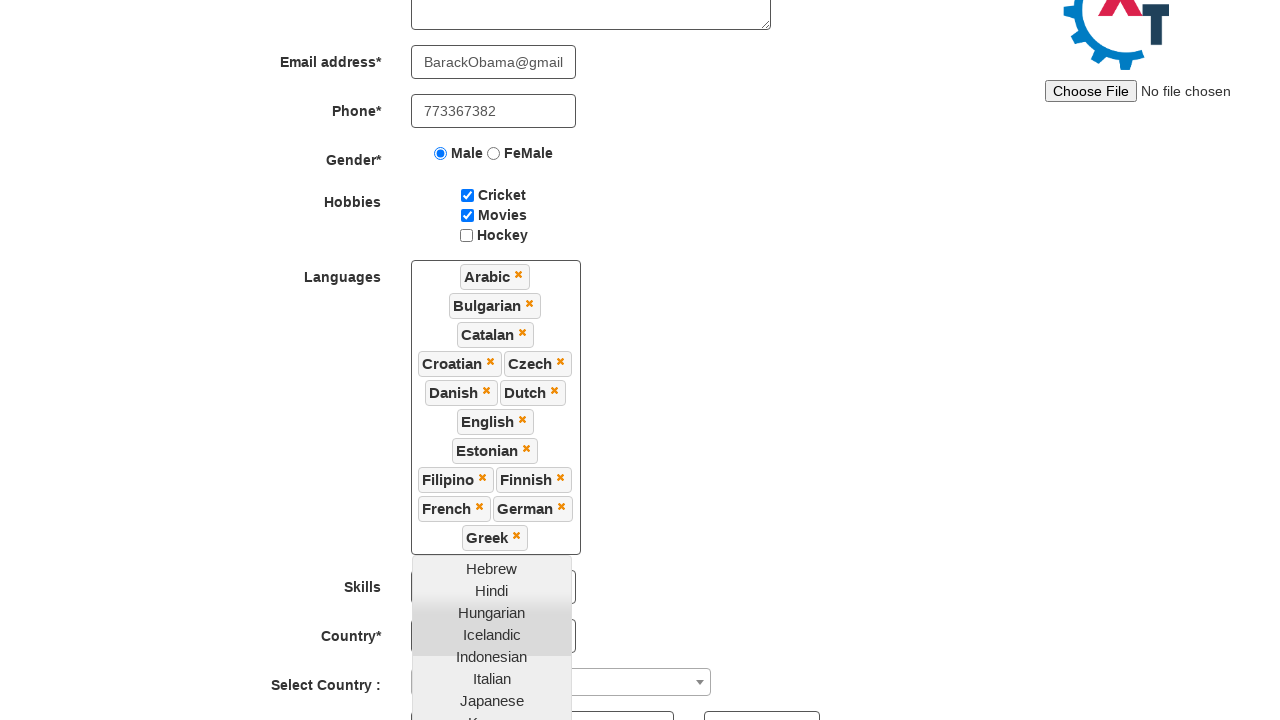

Selected a language from the dropdown at (492, 569) on xpath=//section[@id='section']//li >> nth=14
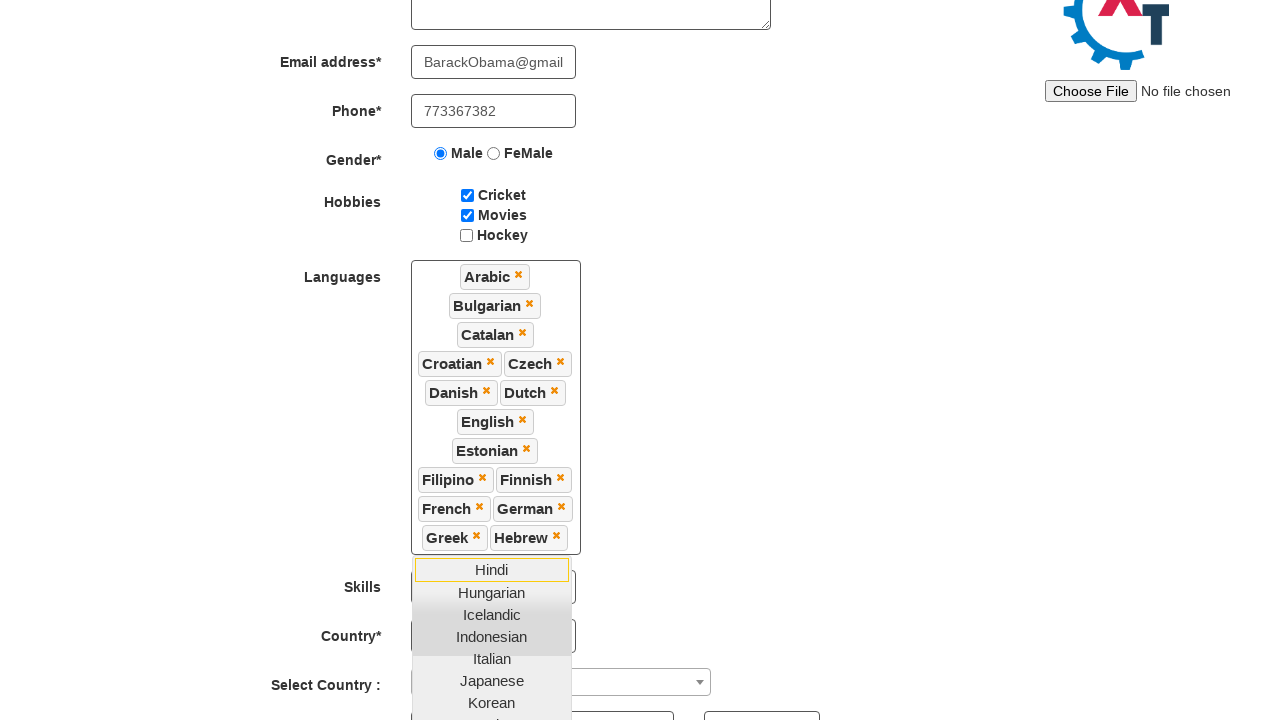

Selected a language from the dropdown at (492, 570) on xpath=//section[@id='section']//li >> nth=15
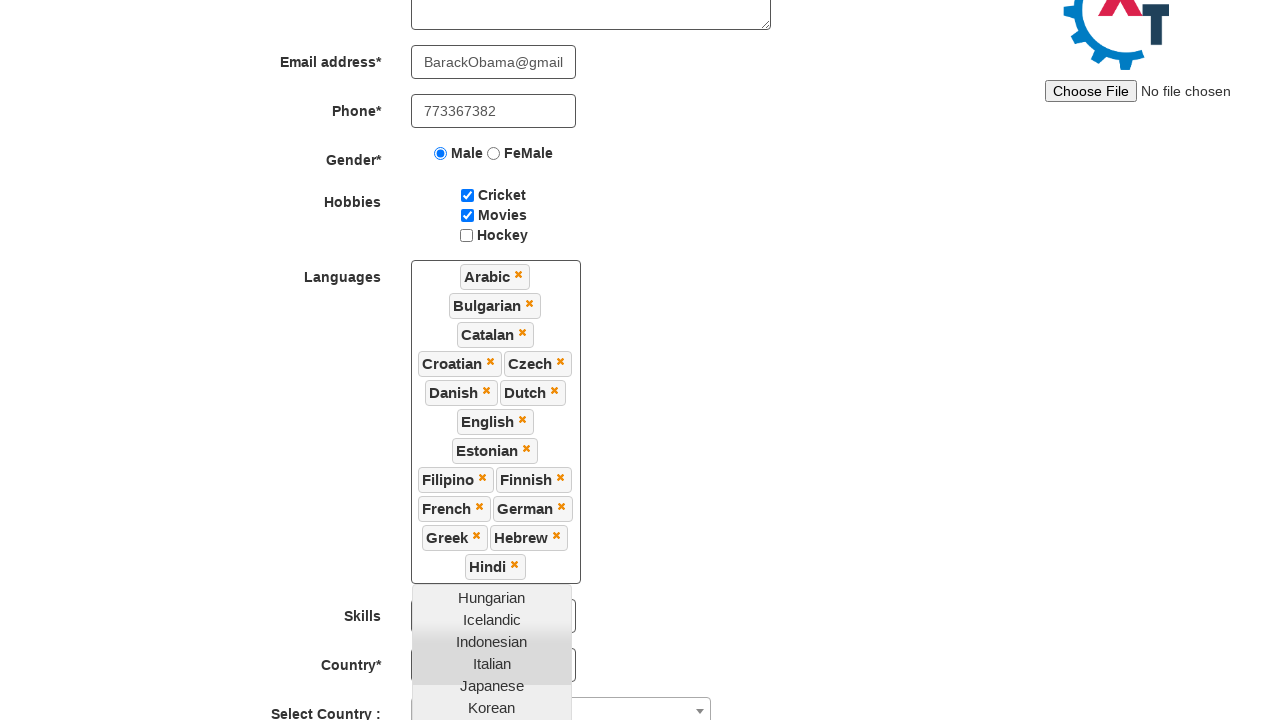

Selected a language from the dropdown at (492, 598) on xpath=//section[@id='section']//li >> nth=16
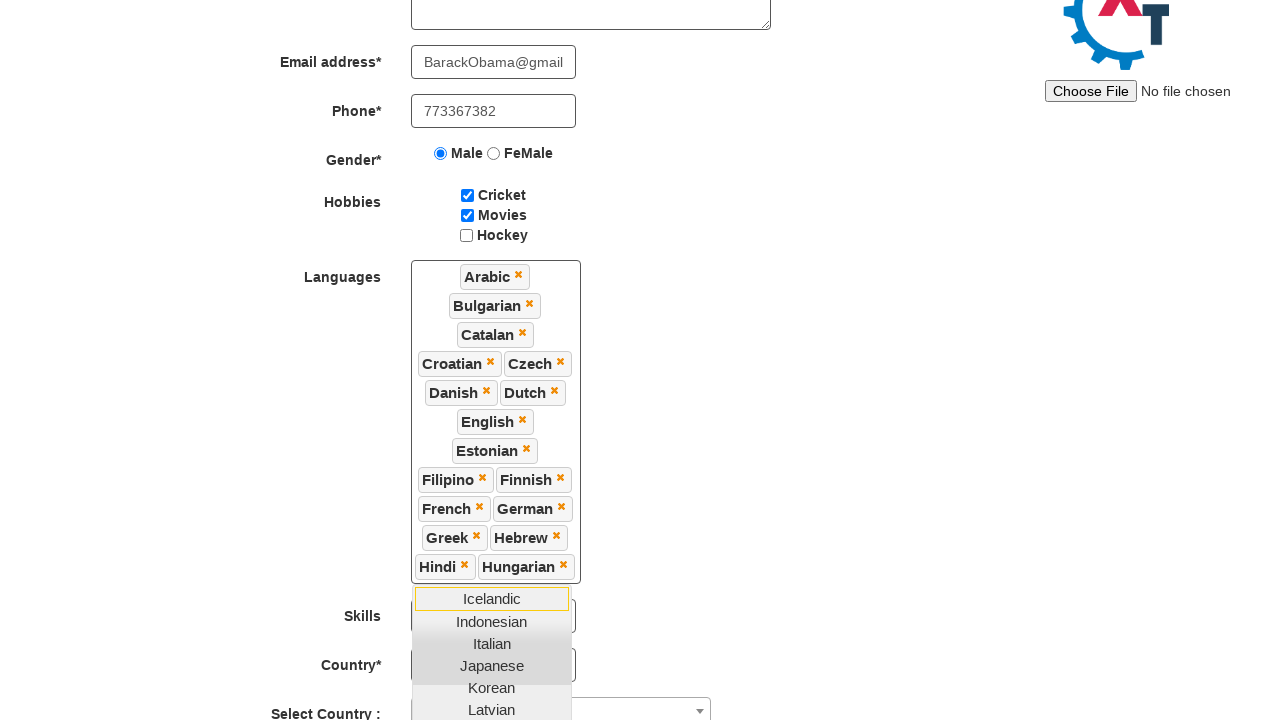

Selected a language from the dropdown at (492, 599) on xpath=//section[@id='section']//li >> nth=17
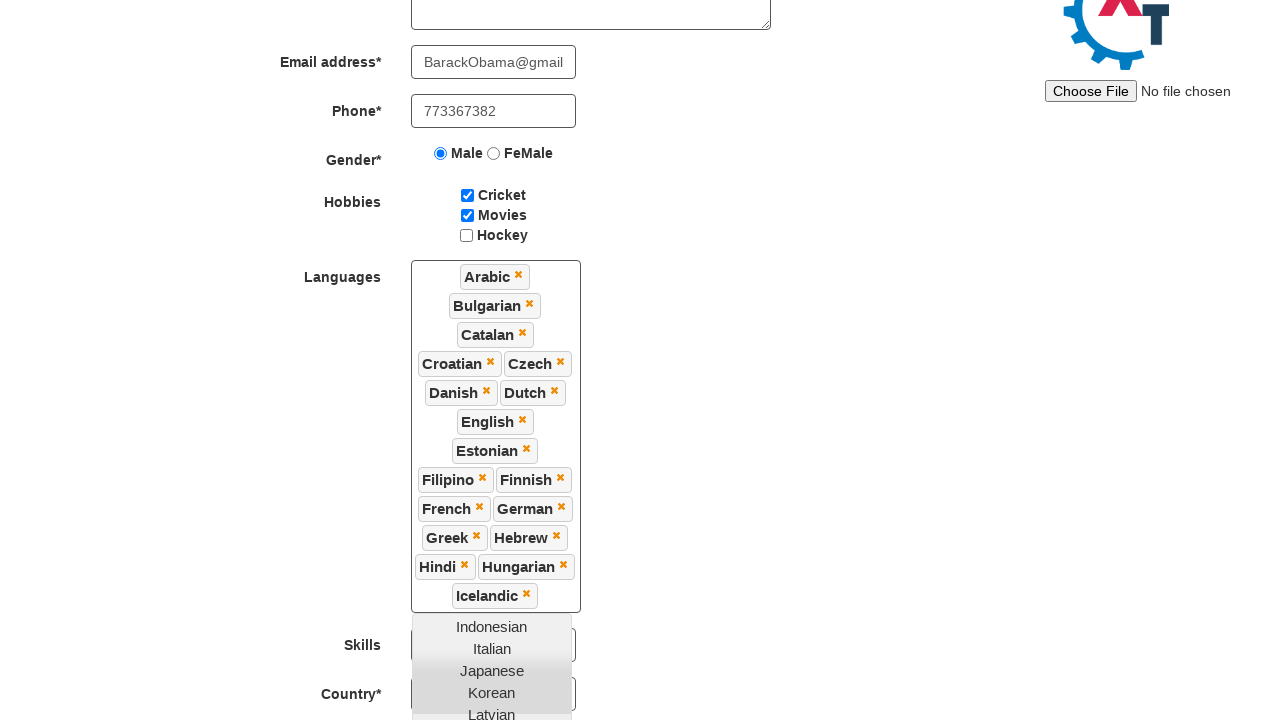

Selected a language from the dropdown at (492, 627) on xpath=//section[@id='section']//li >> nth=18
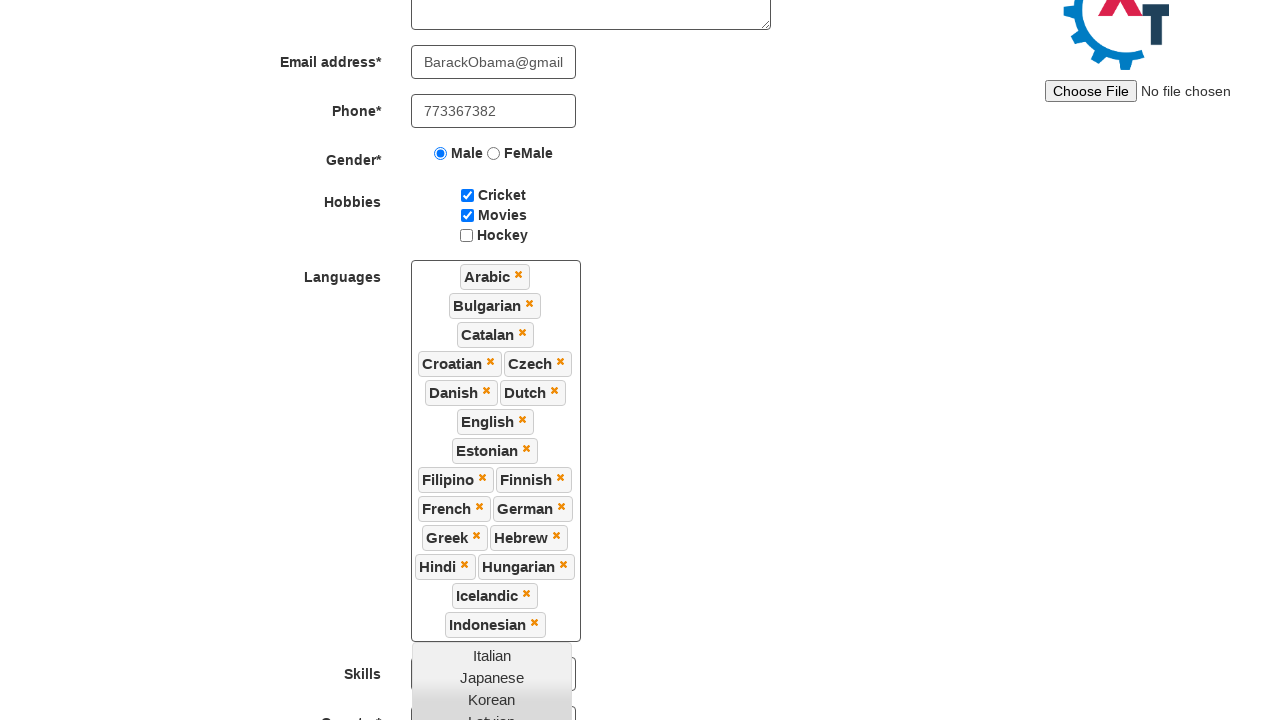

Selected a language from the dropdown at (492, 656) on xpath=//section[@id='section']//li >> nth=19
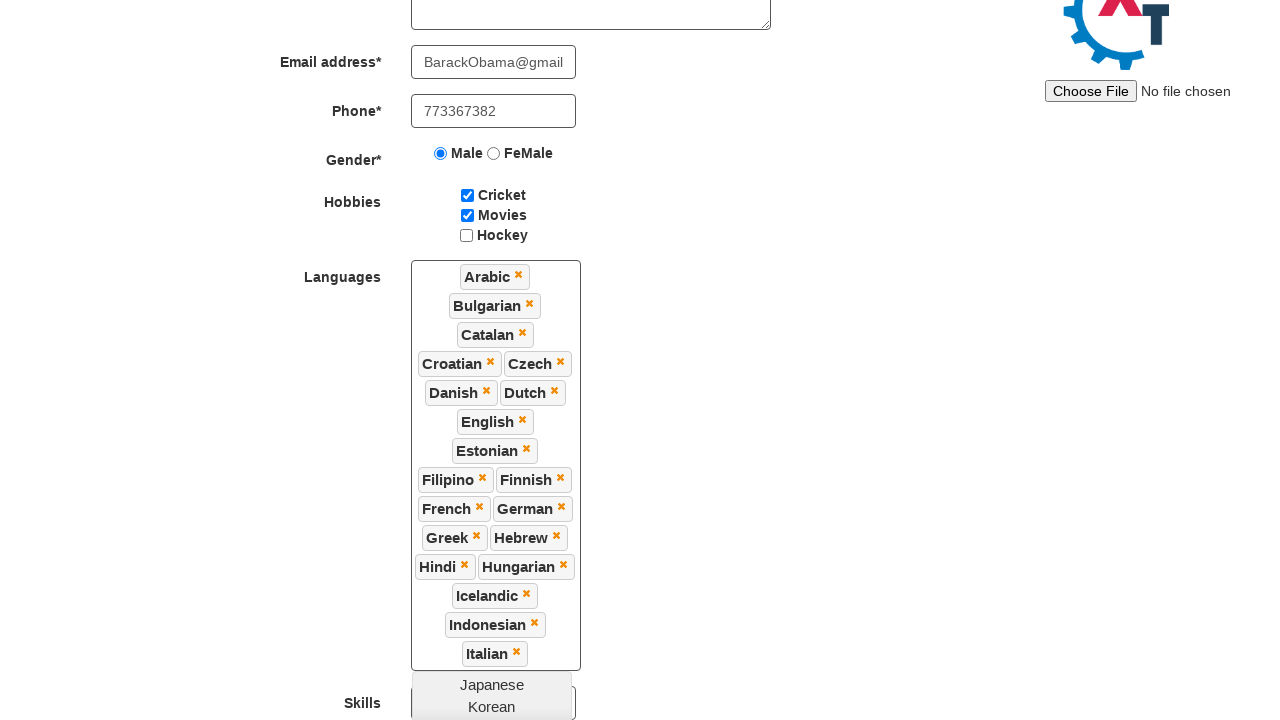

Selected a language from the dropdown at (492, 685) on xpath=//section[@id='section']//li >> nth=20
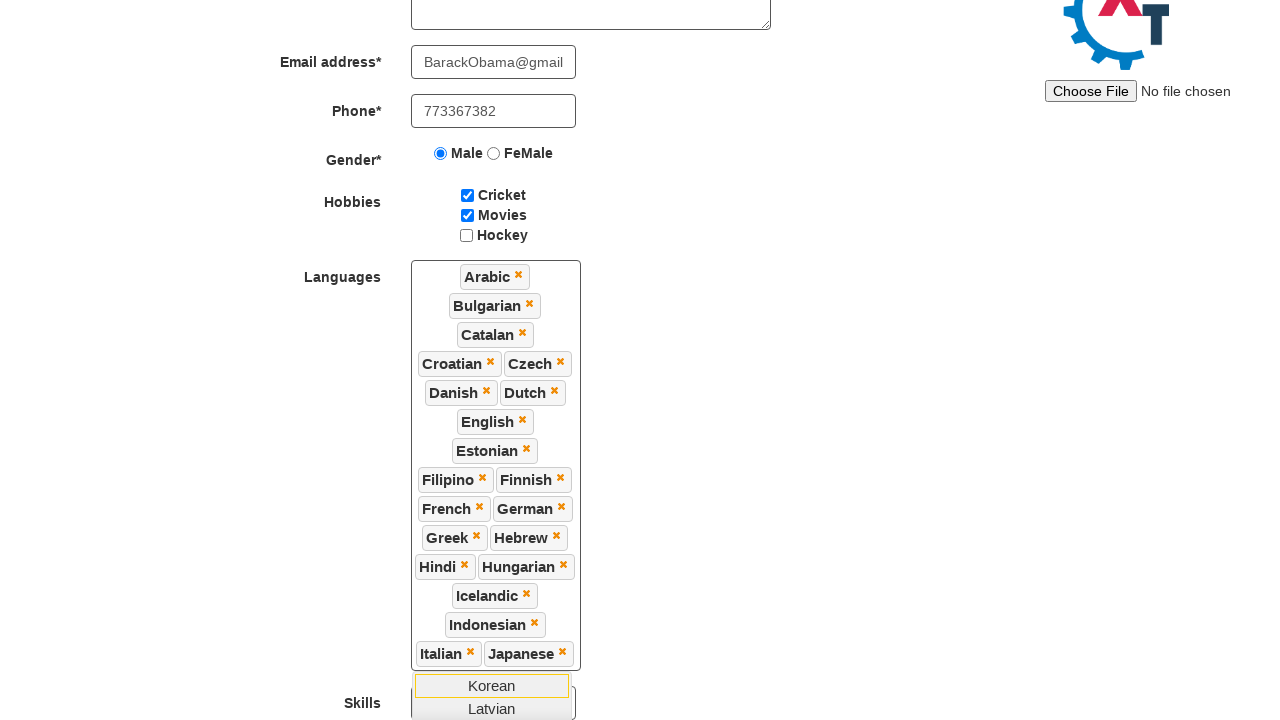

Selected a language from the dropdown at (492, 686) on xpath=//section[@id='section']//li >> nth=21
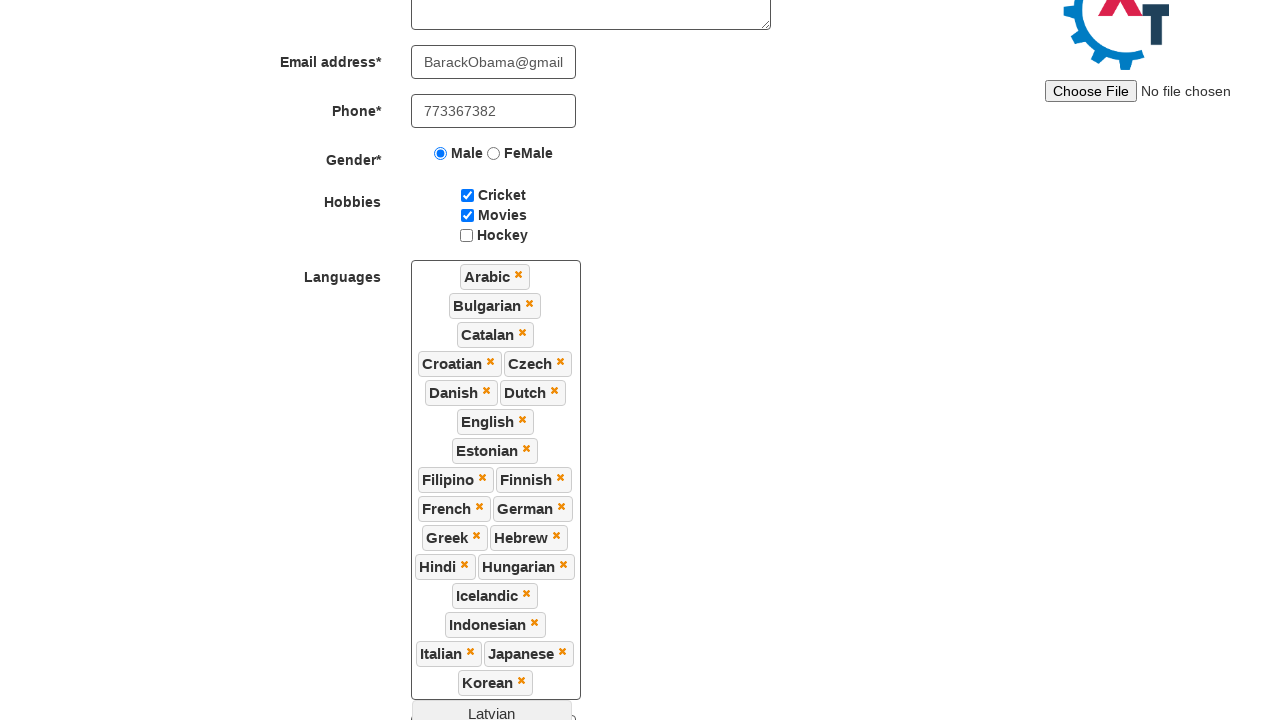

Selected a language from the dropdown at (492, 709) on xpath=//section[@id='section']//li >> nth=22
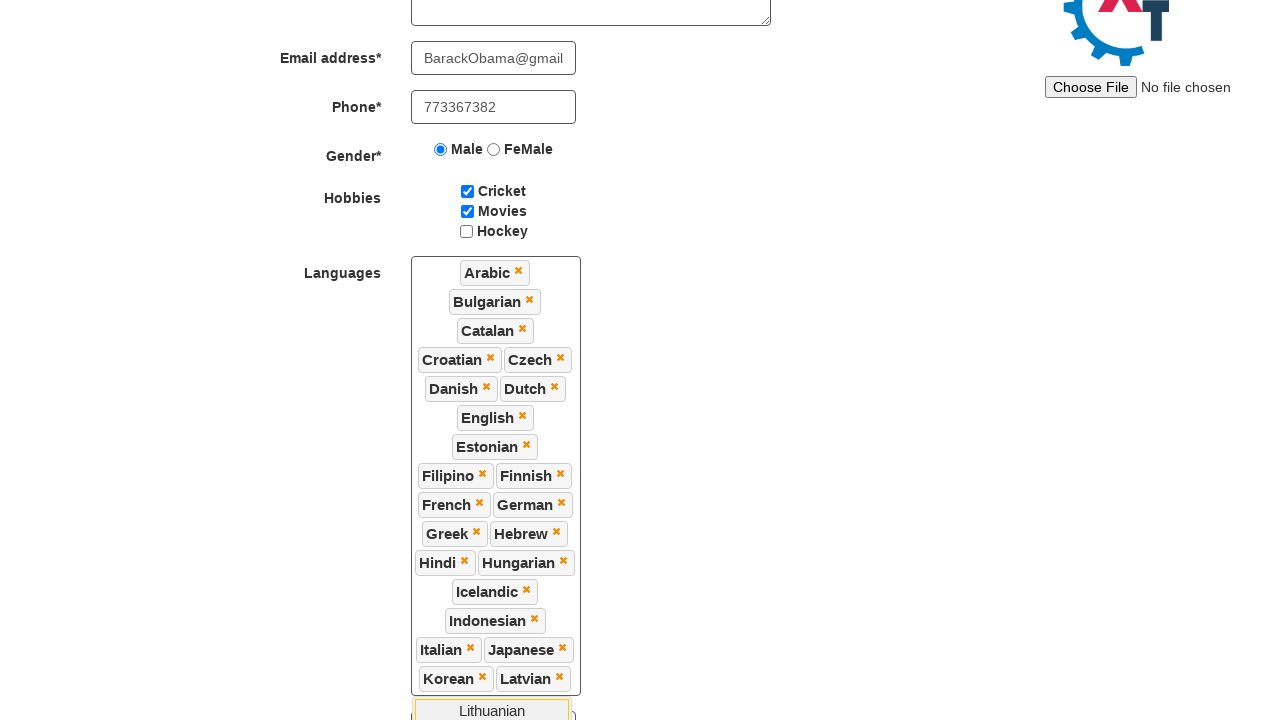

Selected a language from the dropdown at (492, 708) on xpath=//section[@id='section']//li >> nth=23
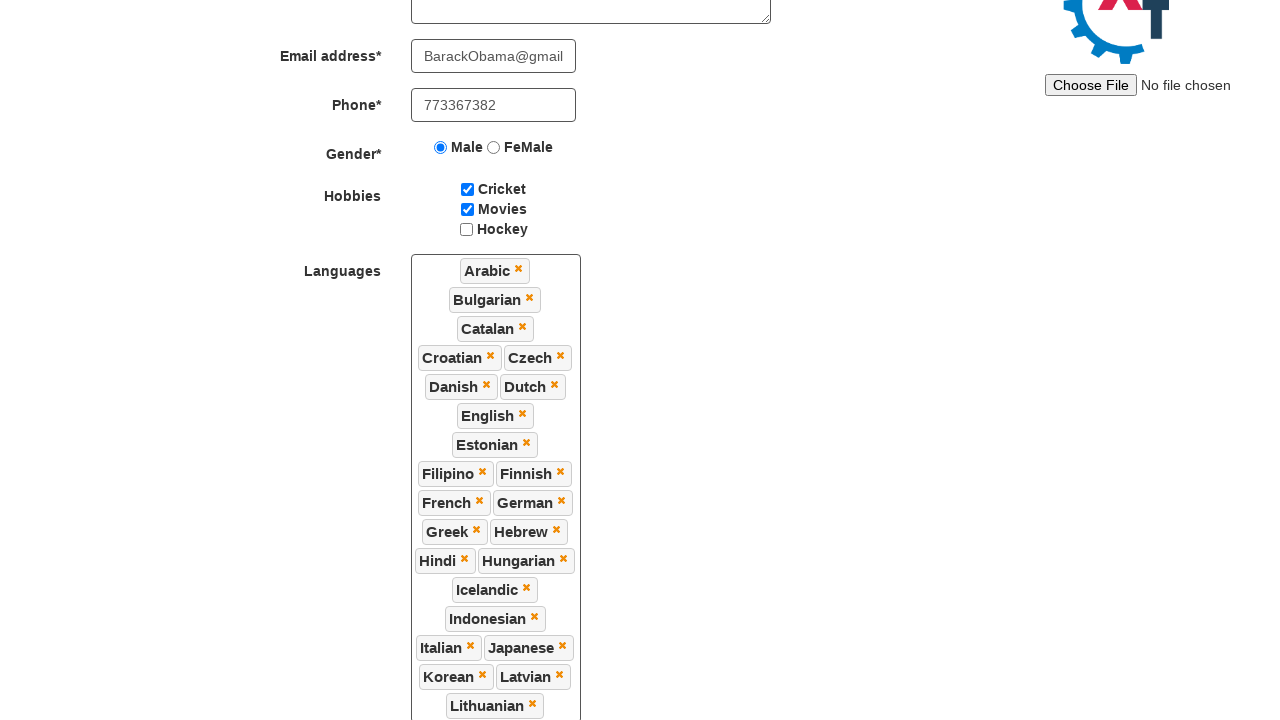

Selected a language from the dropdown at (492, 361) on xpath=//section[@id='section']//li >> nth=24
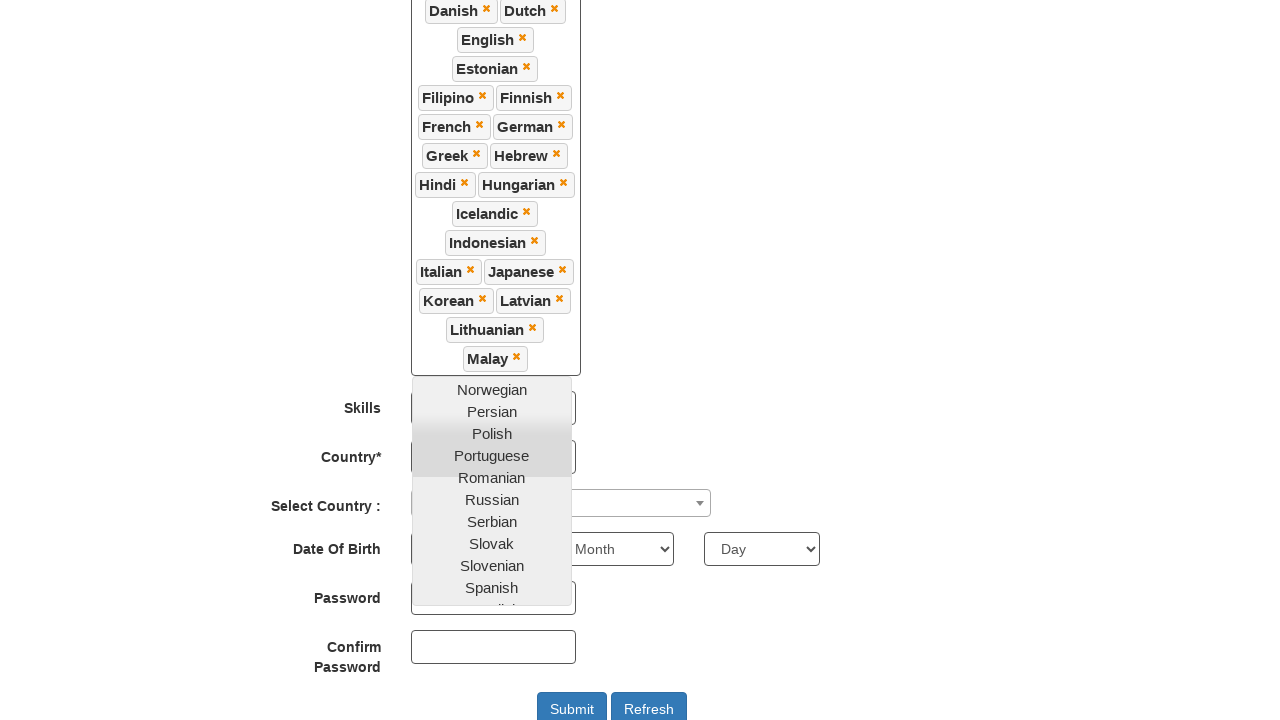

Selected a language from the dropdown at (492, 390) on xpath=//section[@id='section']//li >> nth=25
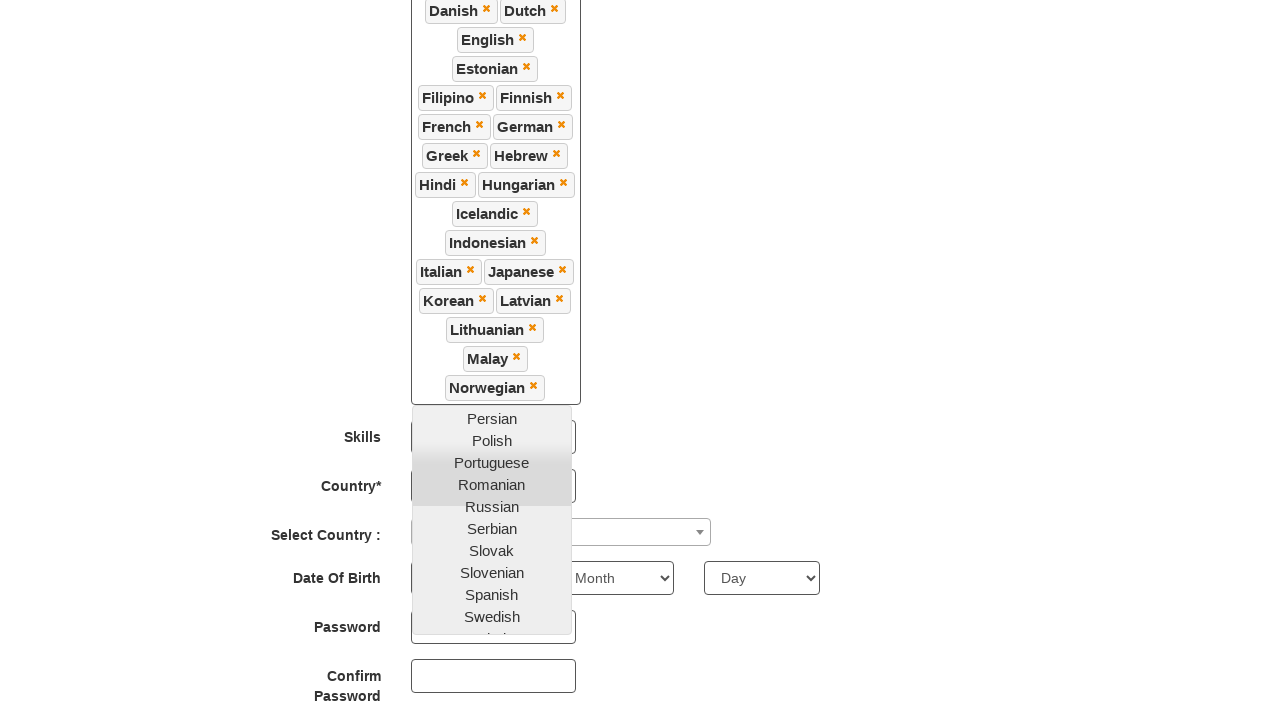

Selected a language from the dropdown at (492, 419) on xpath=//section[@id='section']//li >> nth=26
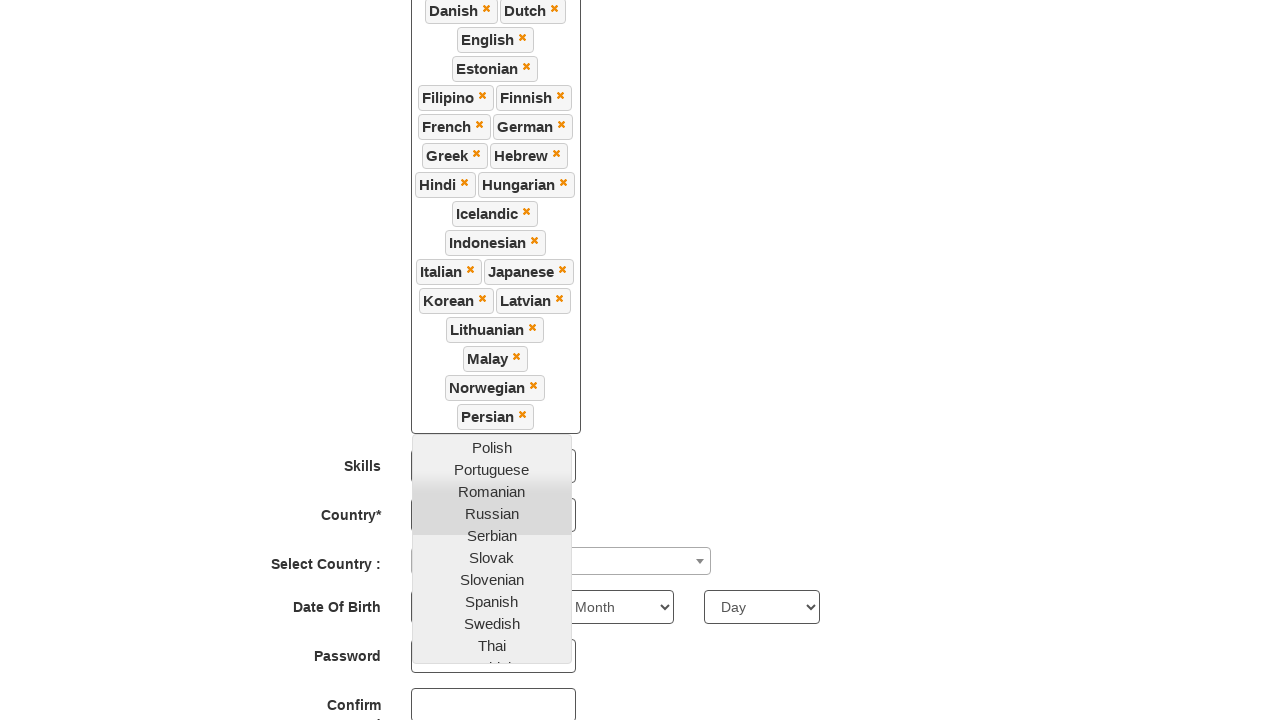

Selected a language from the dropdown at (492, 448) on xpath=//section[@id='section']//li >> nth=27
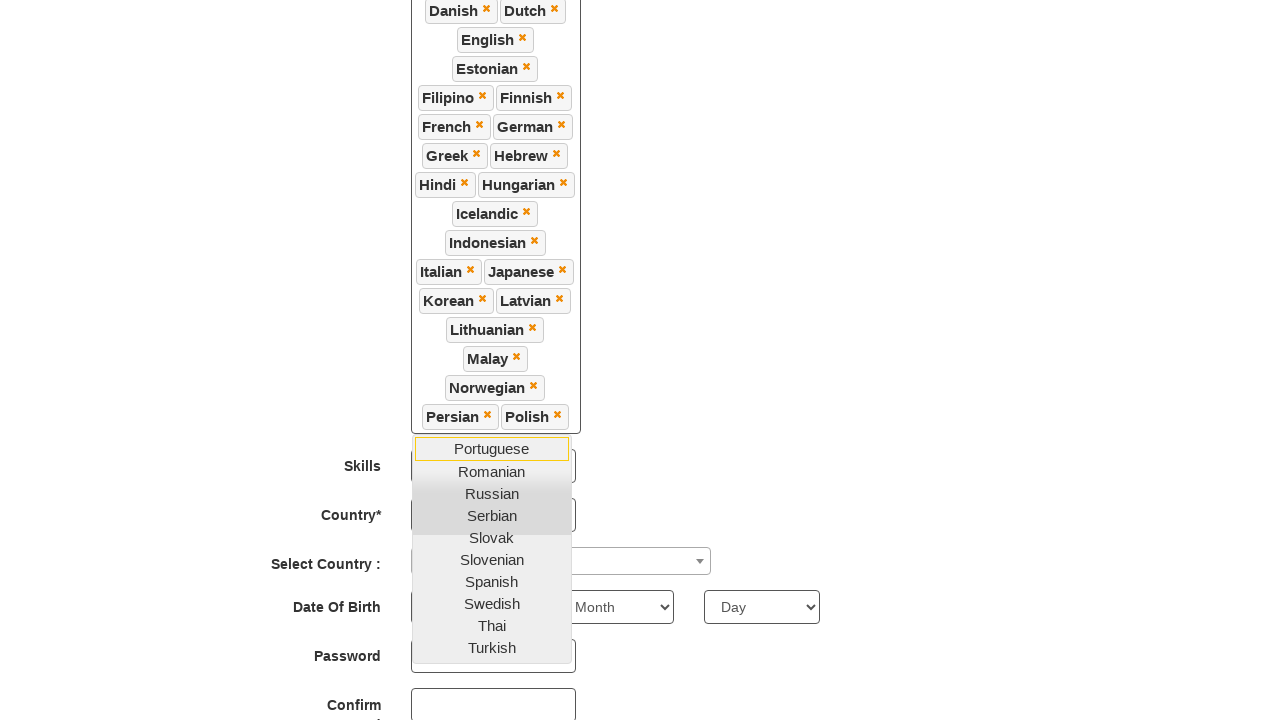

Selected a language from the dropdown at (492, 449) on xpath=//section[@id='section']//li >> nth=28
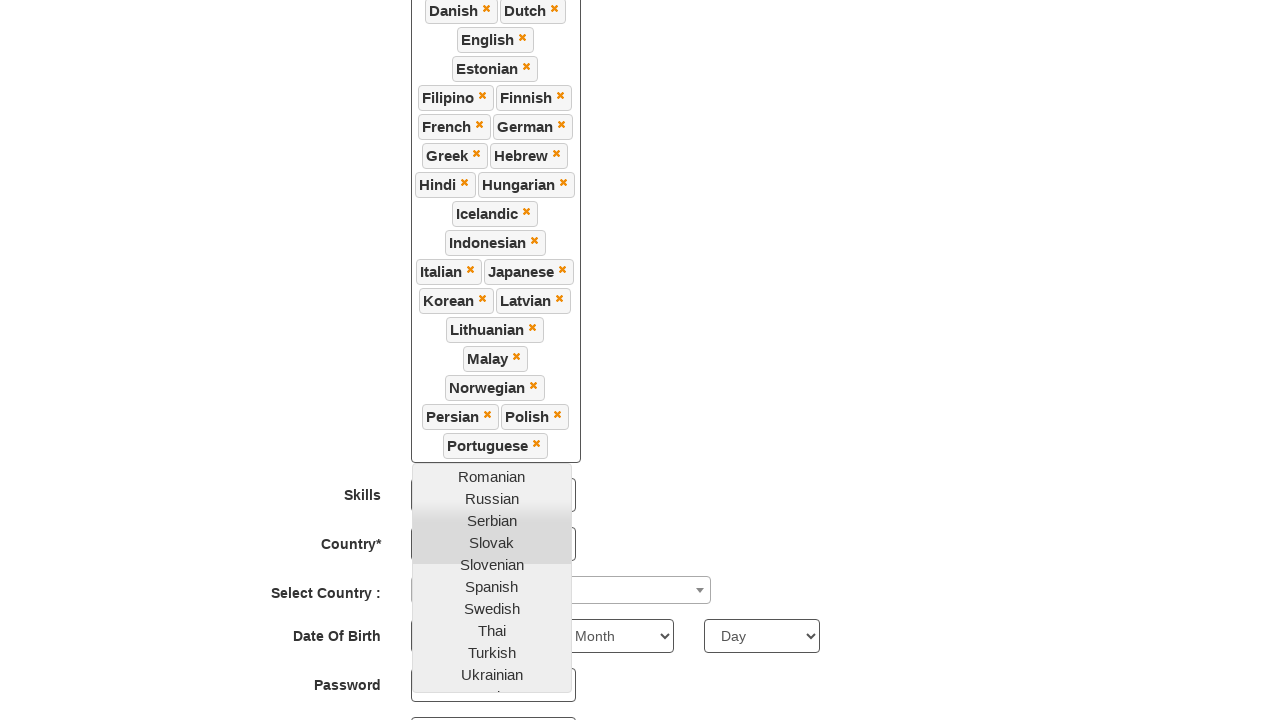

Selected a language from the dropdown at (492, 477) on xpath=//section[@id='section']//li >> nth=29
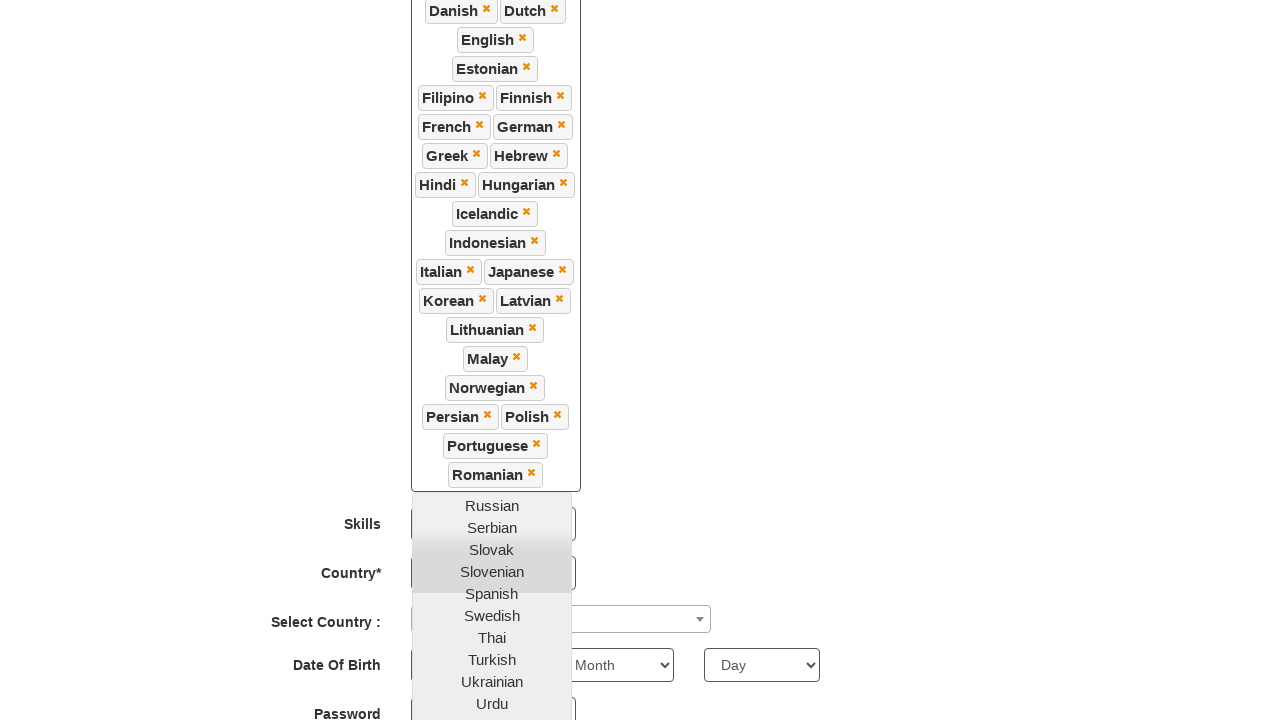

Selected a language from the dropdown at (492, 506) on xpath=//section[@id='section']//li >> nth=30
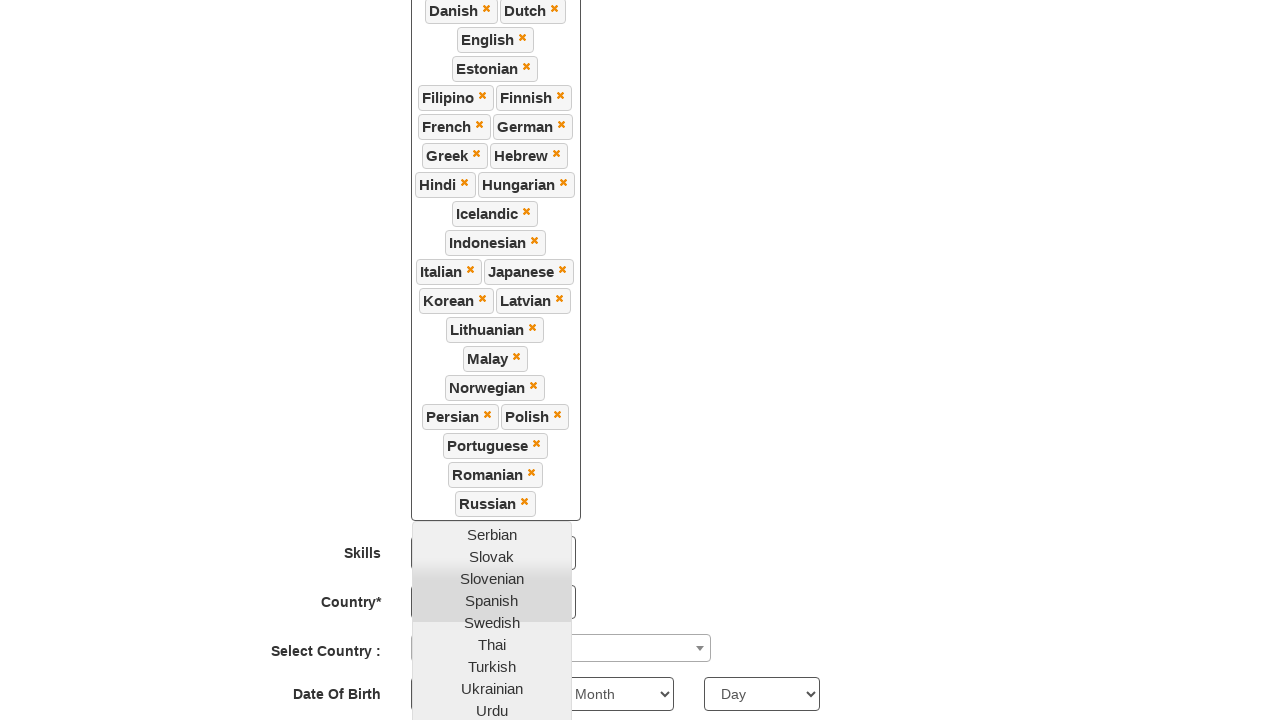

Selected a language from the dropdown at (492, 535) on xpath=//section[@id='section']//li >> nth=31
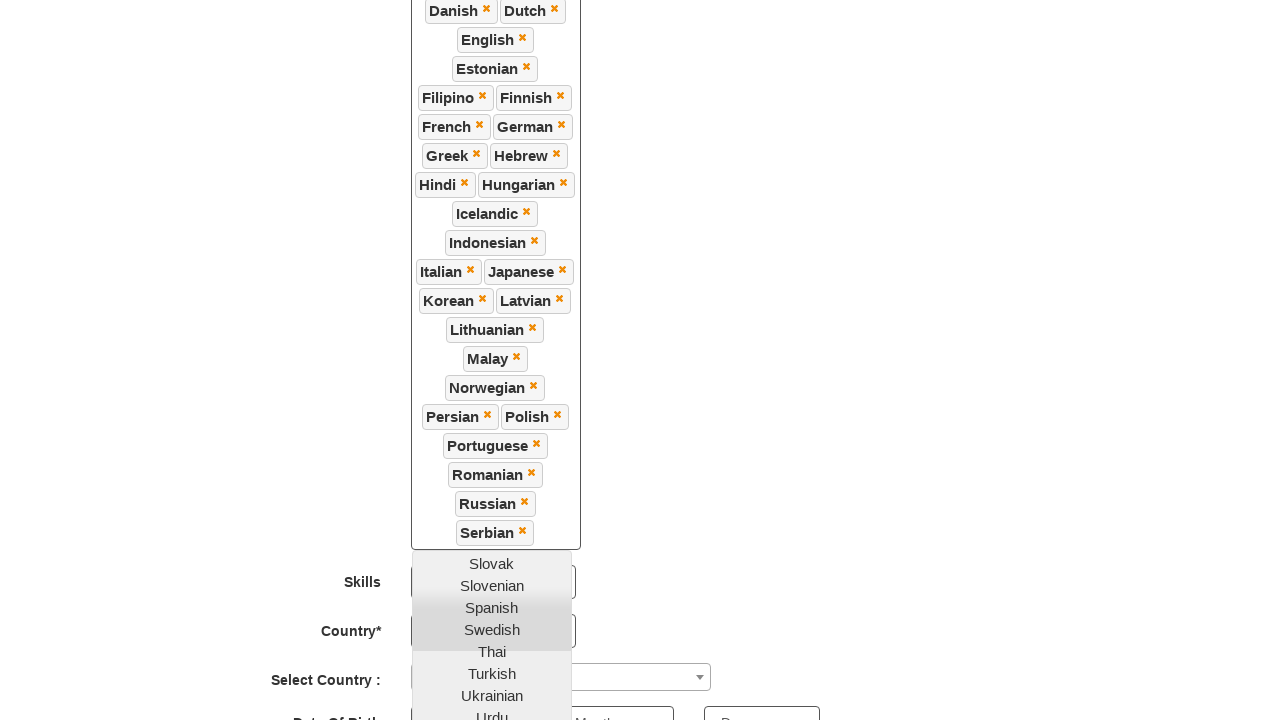

Selected a language from the dropdown at (492, 564) on xpath=//section[@id='section']//li >> nth=32
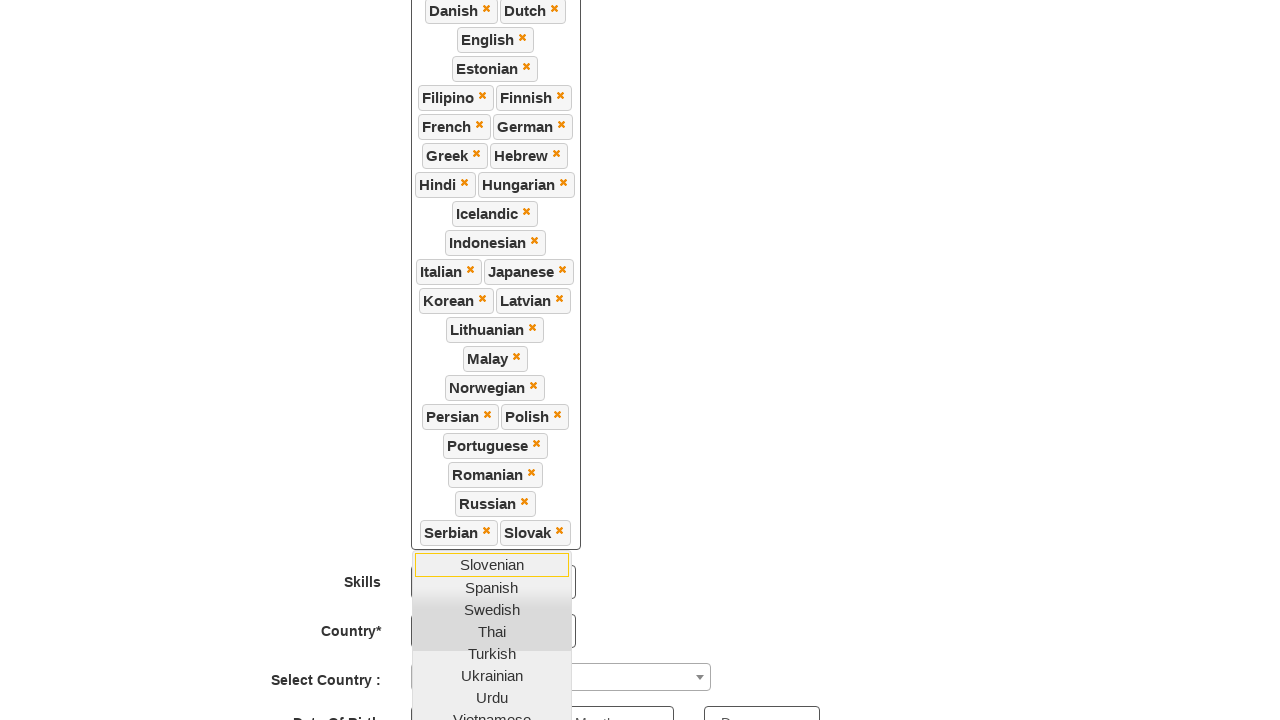

Selected a language from the dropdown at (492, 565) on xpath=//section[@id='section']//li >> nth=33
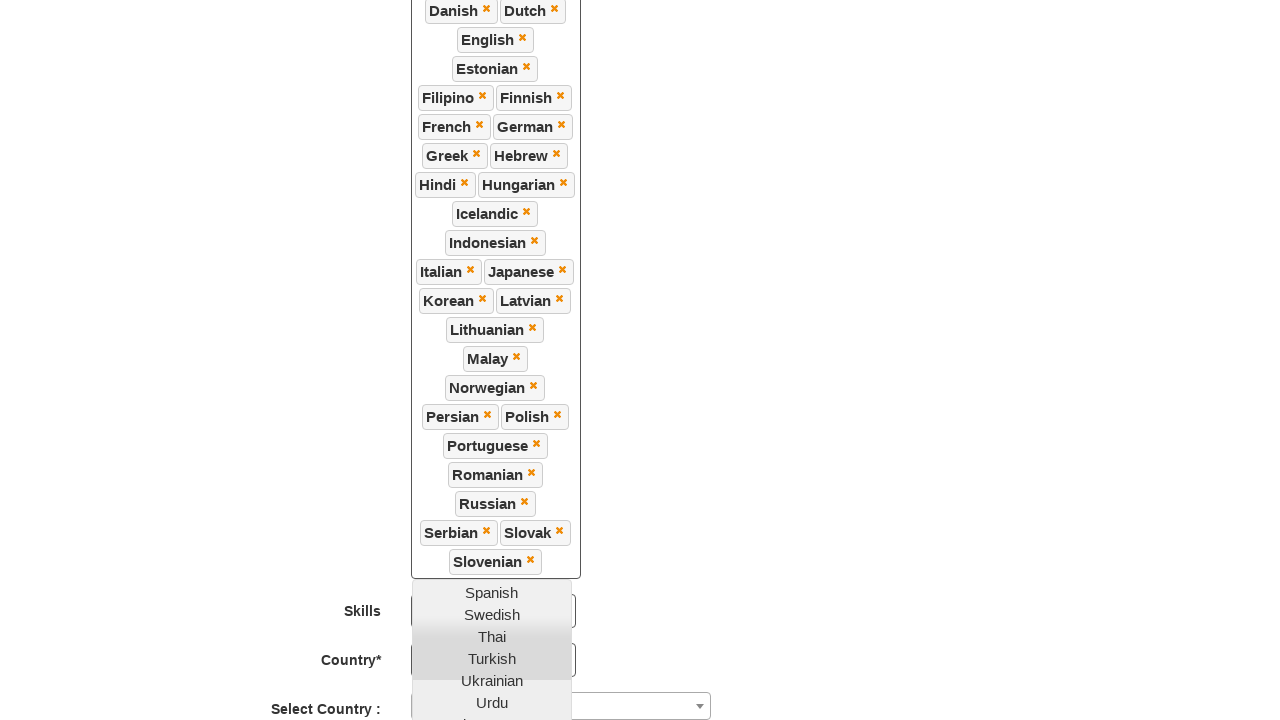

Selected a language from the dropdown at (492, 593) on xpath=//section[@id='section']//li >> nth=34
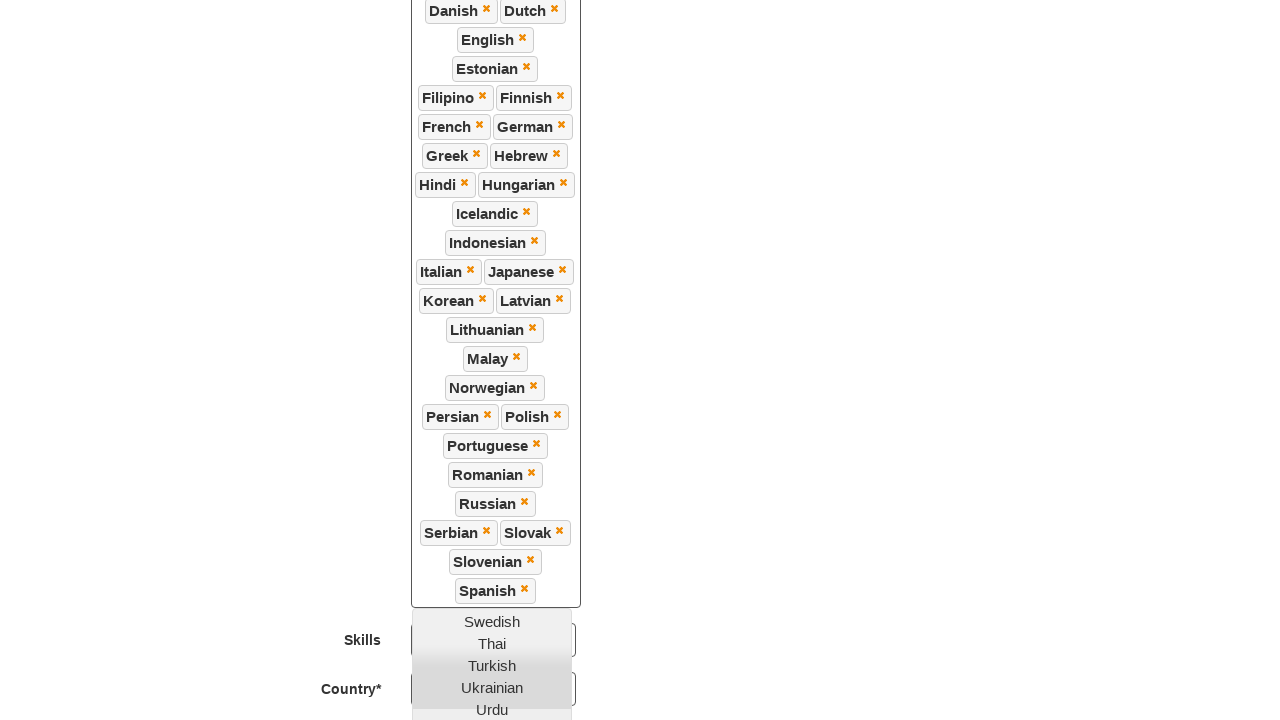

Selected a language from the dropdown at (492, 622) on xpath=//section[@id='section']//li >> nth=35
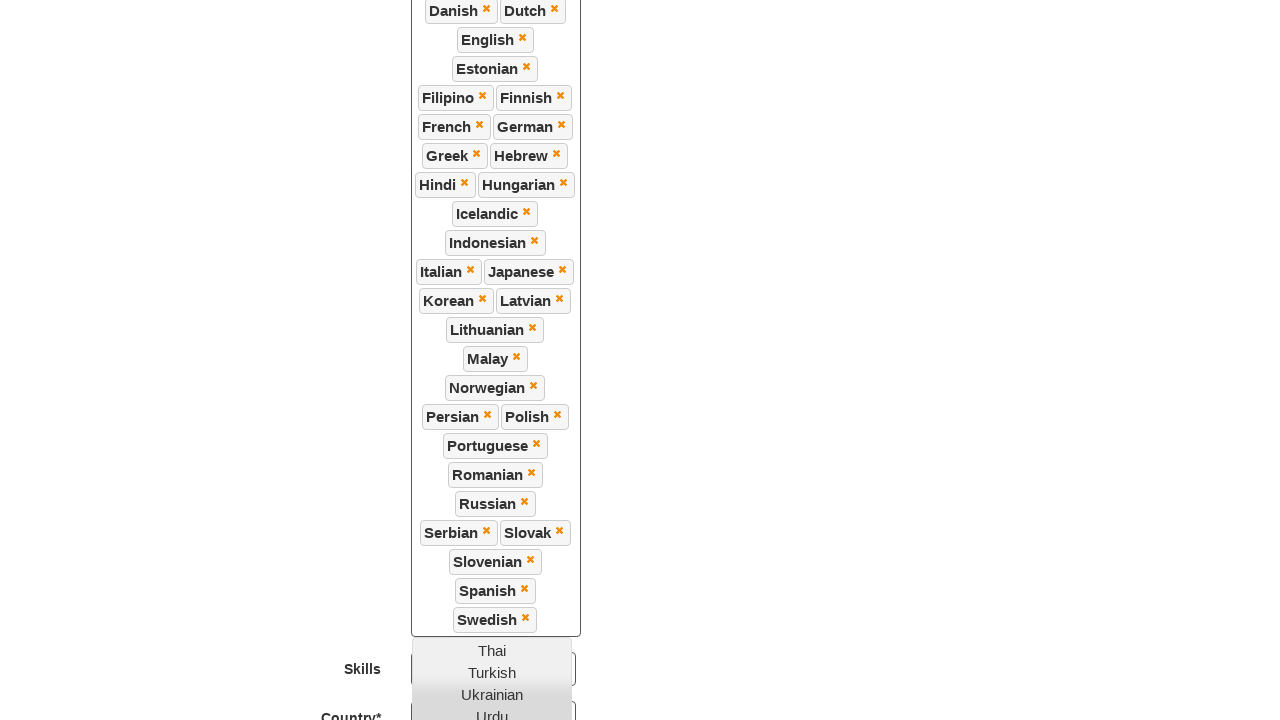

Selected a language from the dropdown at (492, 651) on xpath=//section[@id='section']//li >> nth=36
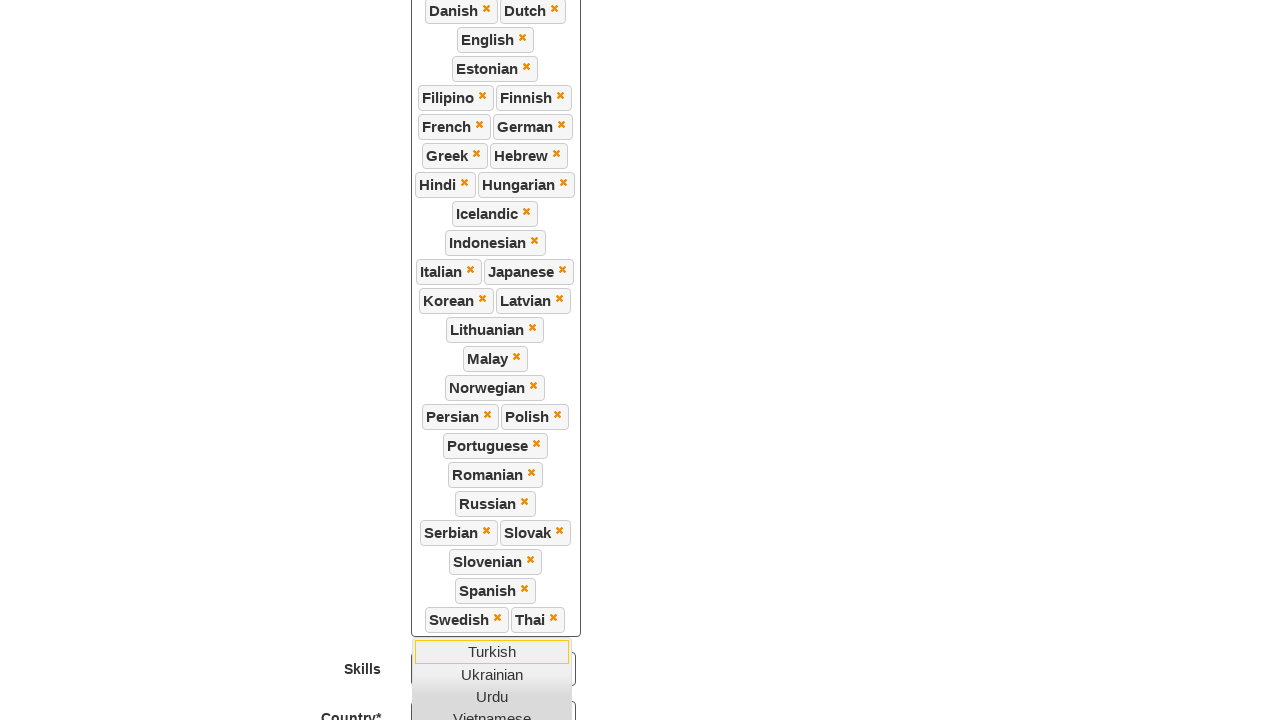

Selected a language from the dropdown at (492, 652) on xpath=//section[@id='section']//li >> nth=37
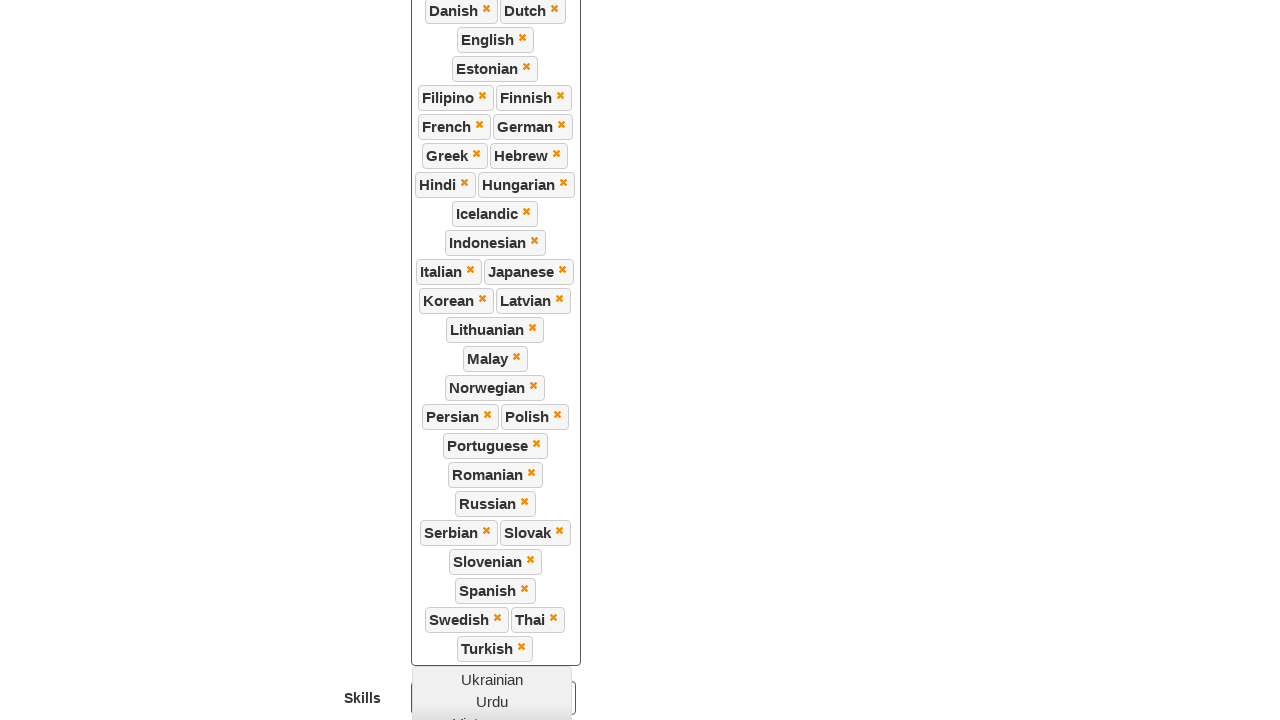

Selected a language from the dropdown at (492, 680) on xpath=//section[@id='section']//li >> nth=38
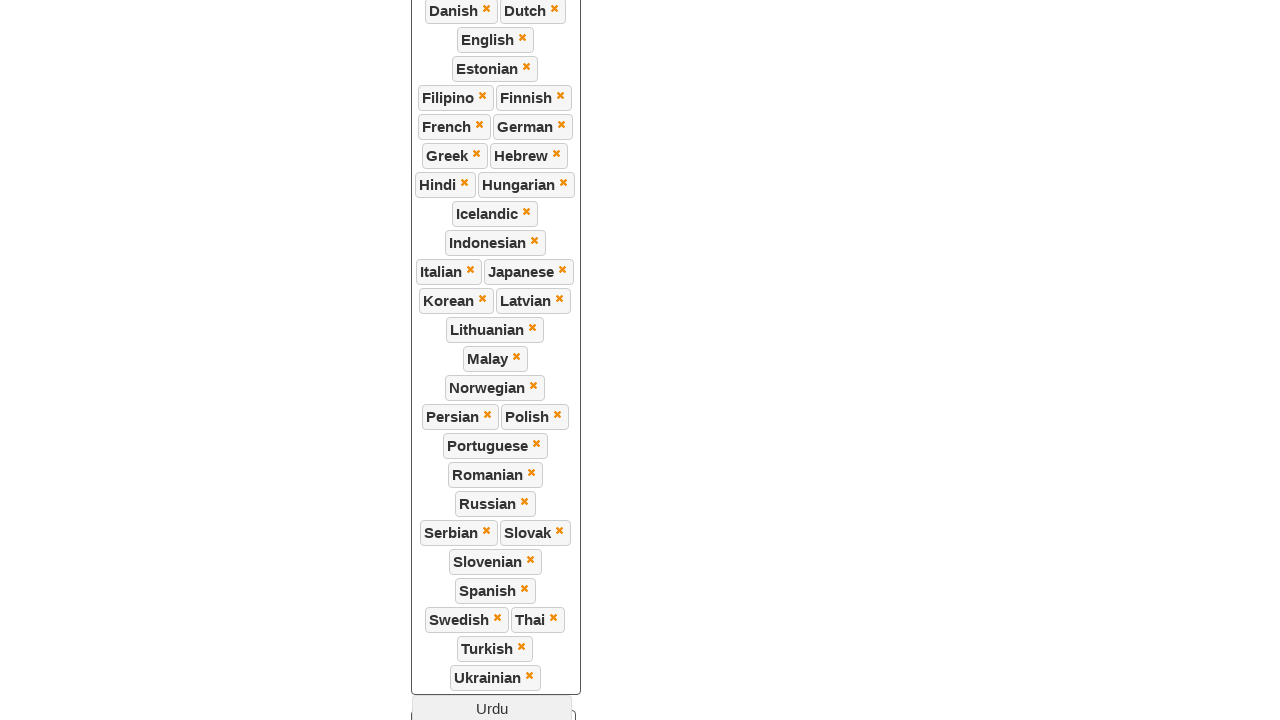

Selected a language from the dropdown at (492, 709) on xpath=//section[@id='section']//li >> nth=39
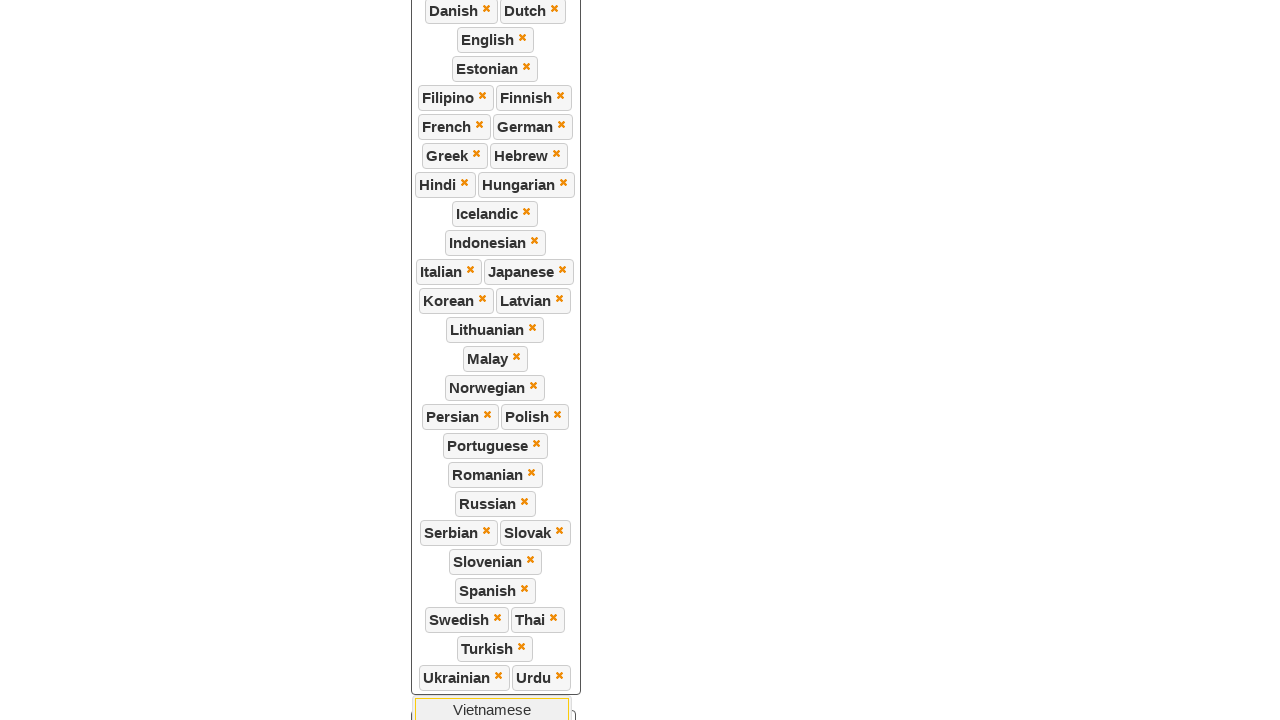

Selected a language from the dropdown at (492, 708) on xpath=//section[@id='section']//li >> nth=40
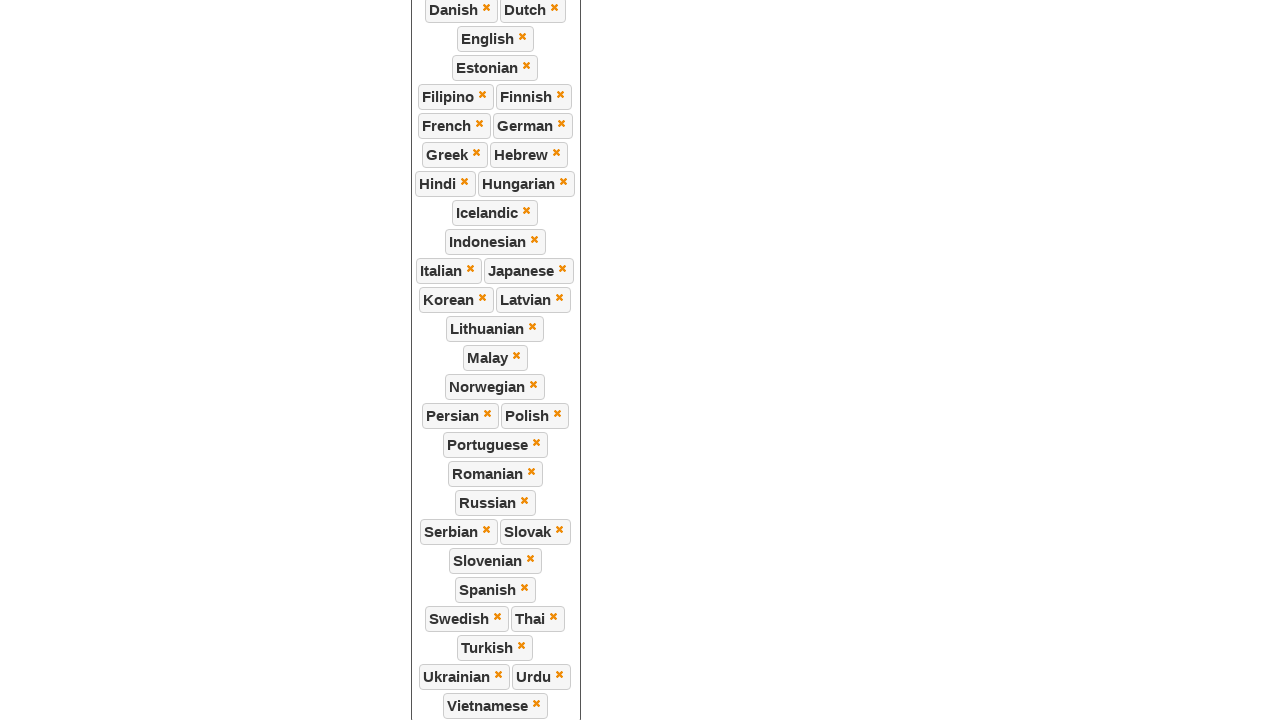

Clicked on Skills dropdown at (494, 361) on (//select[@id='Skills'])[1]
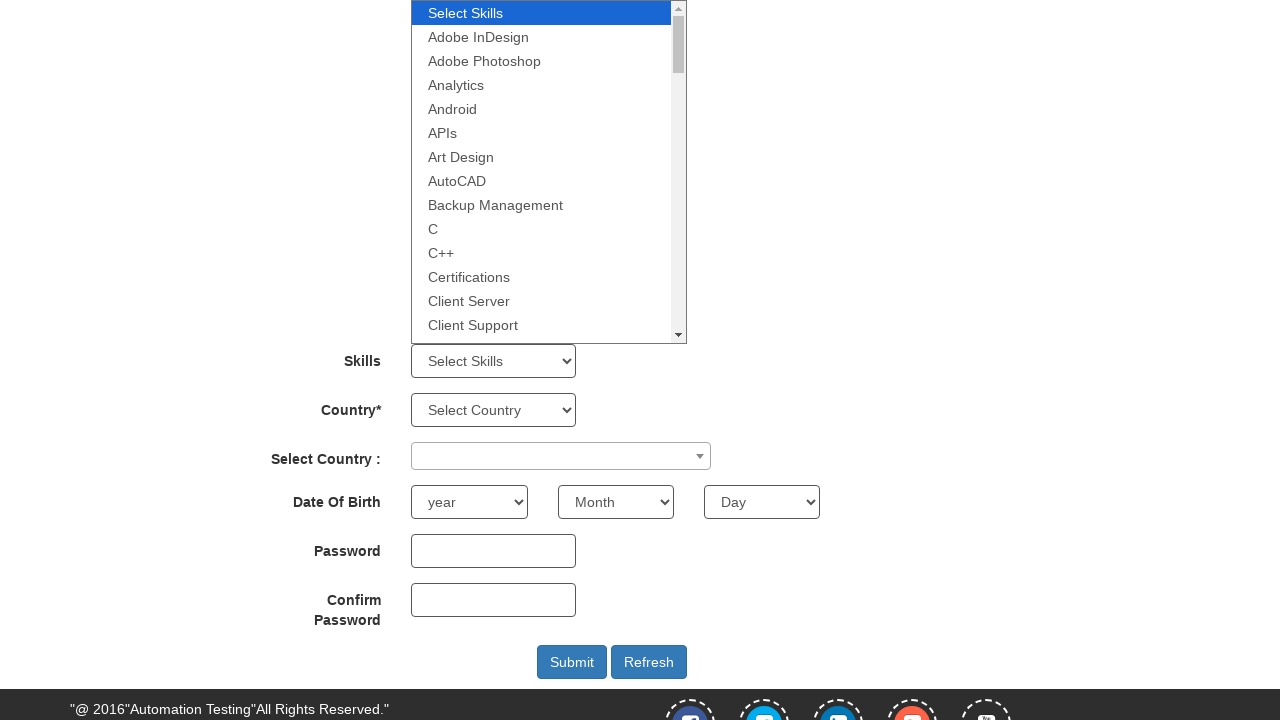

Selected AutoCAD from Skills dropdown on //select[@id='Skills']
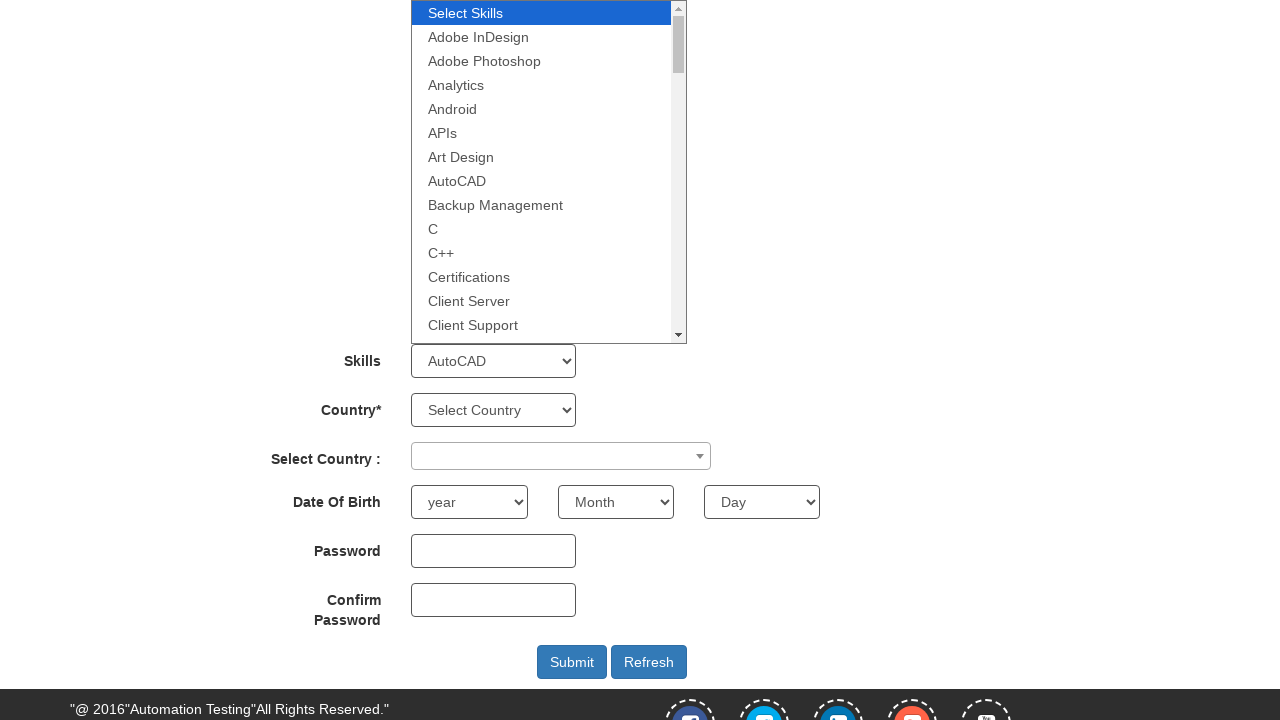

Selected placeholder from countries dropdown on //select[@id='countries']
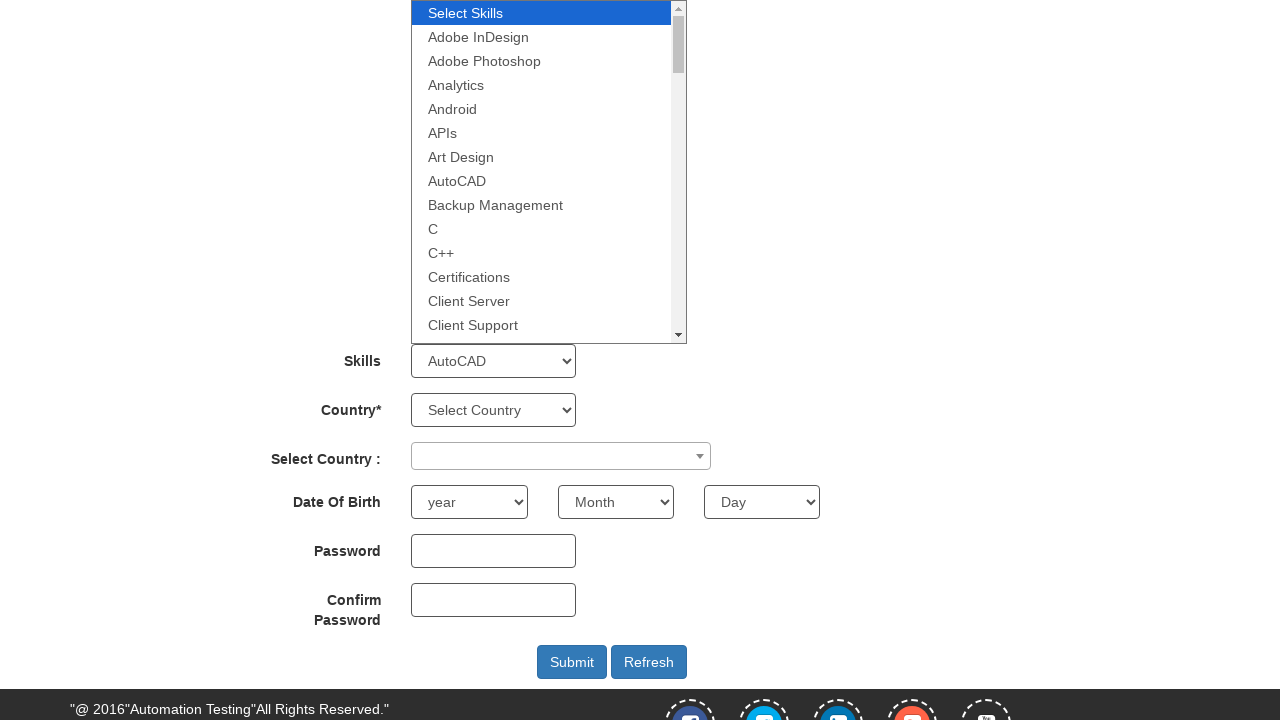

Opened country selection combobox at (561, 456) on xpath=//span[@role='combobox']
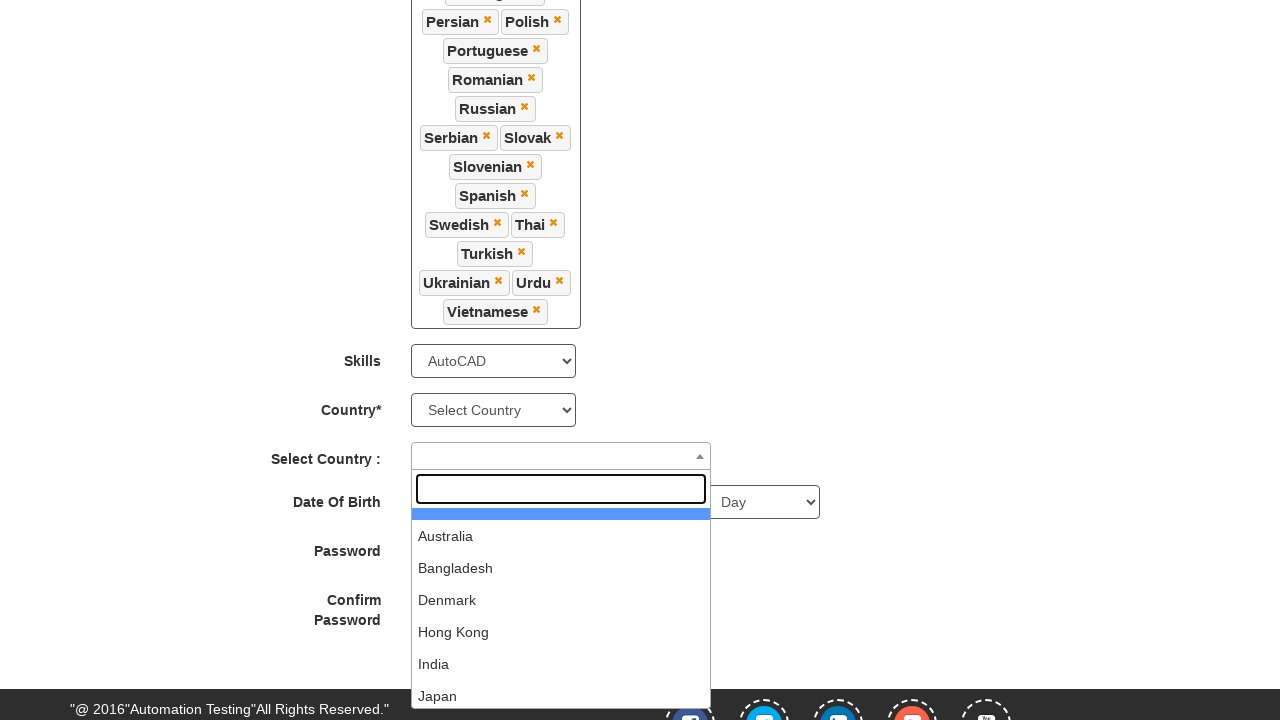

Selected Bangladesh from country list at (561, 568) on xpath=//span[@class='select2-results']/ul/li[text()='Bangladesh']
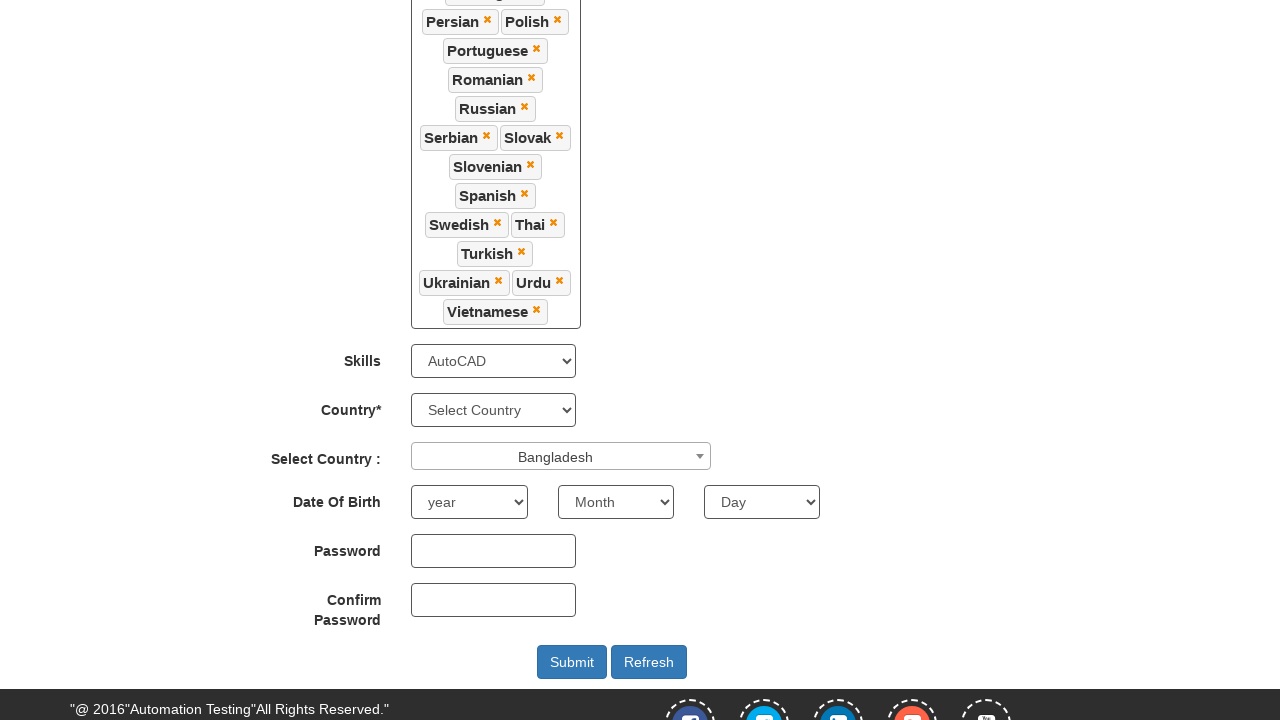

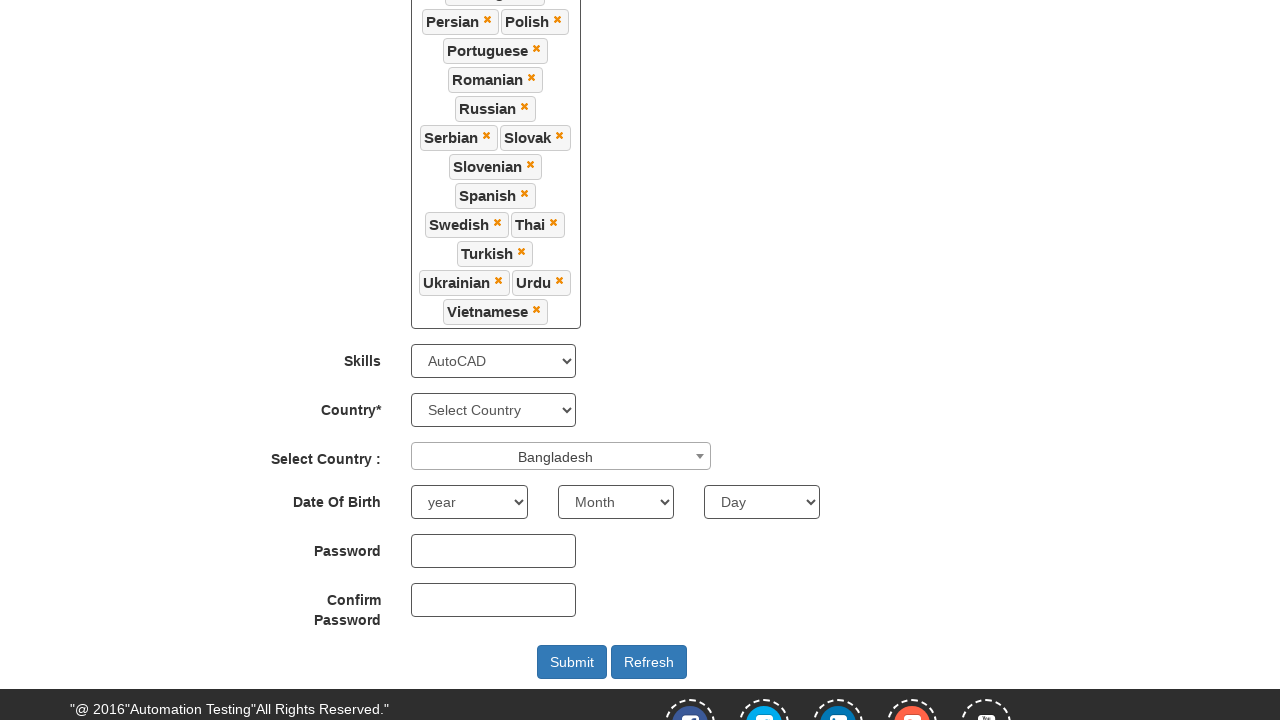